Tests the search functionality on an OpenCart site by performing multiple searches with different keywords and verifying the search results count and header text

Starting URL: https://naveenautomationlabs.com/opencart/index.php?route=account/login

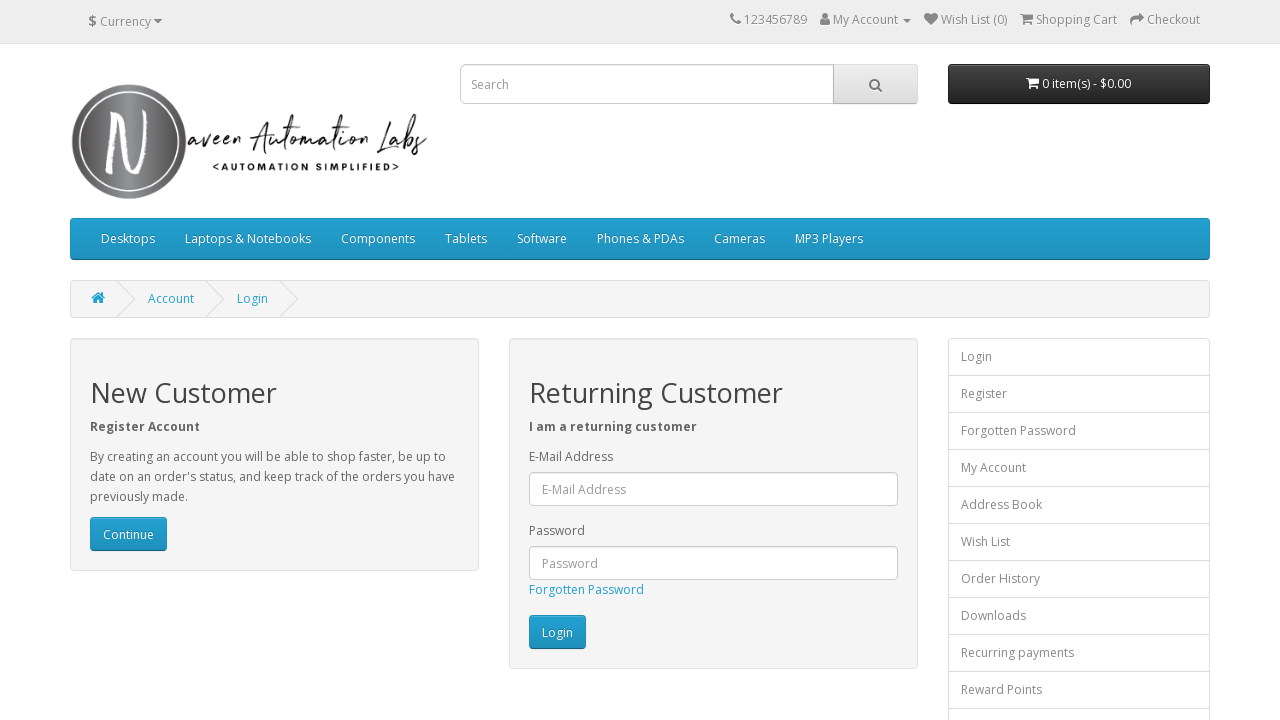

Cleared search input field on //input[@name='search']
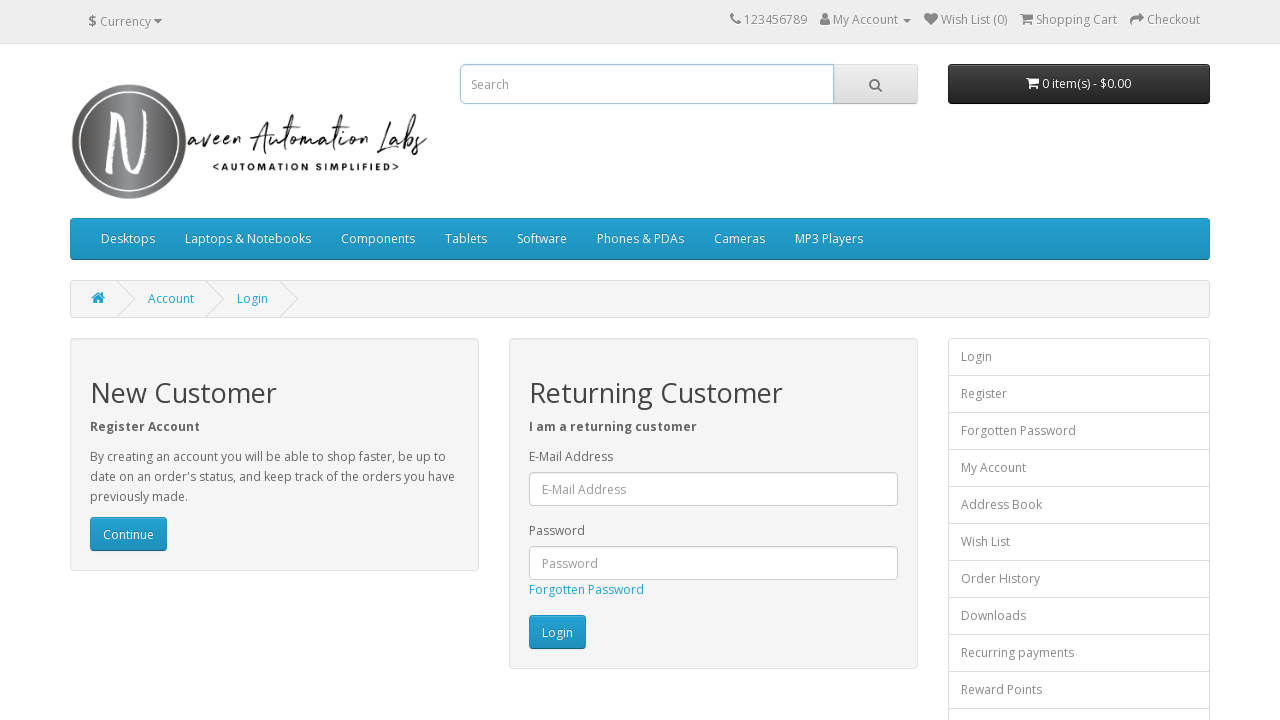

Filled search field with 'macbook' on //input[@name='search']
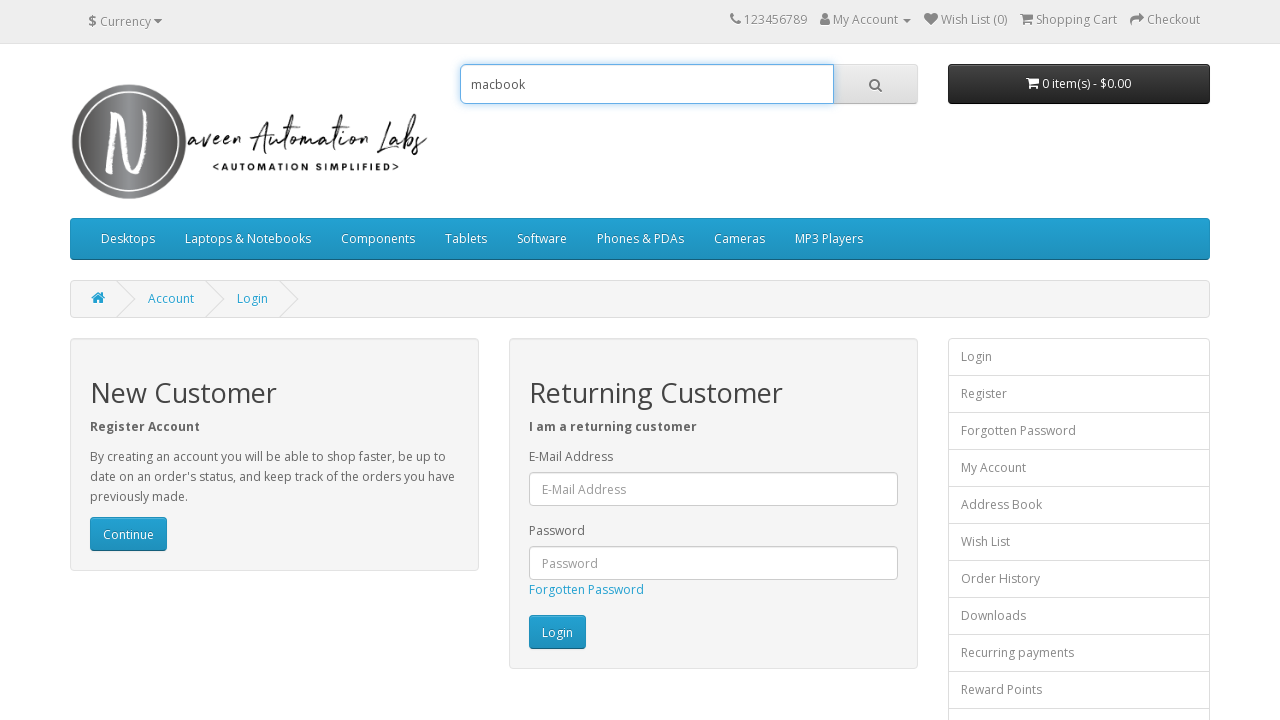

Clicked search button at (875, 84) on button.btn.btn-default
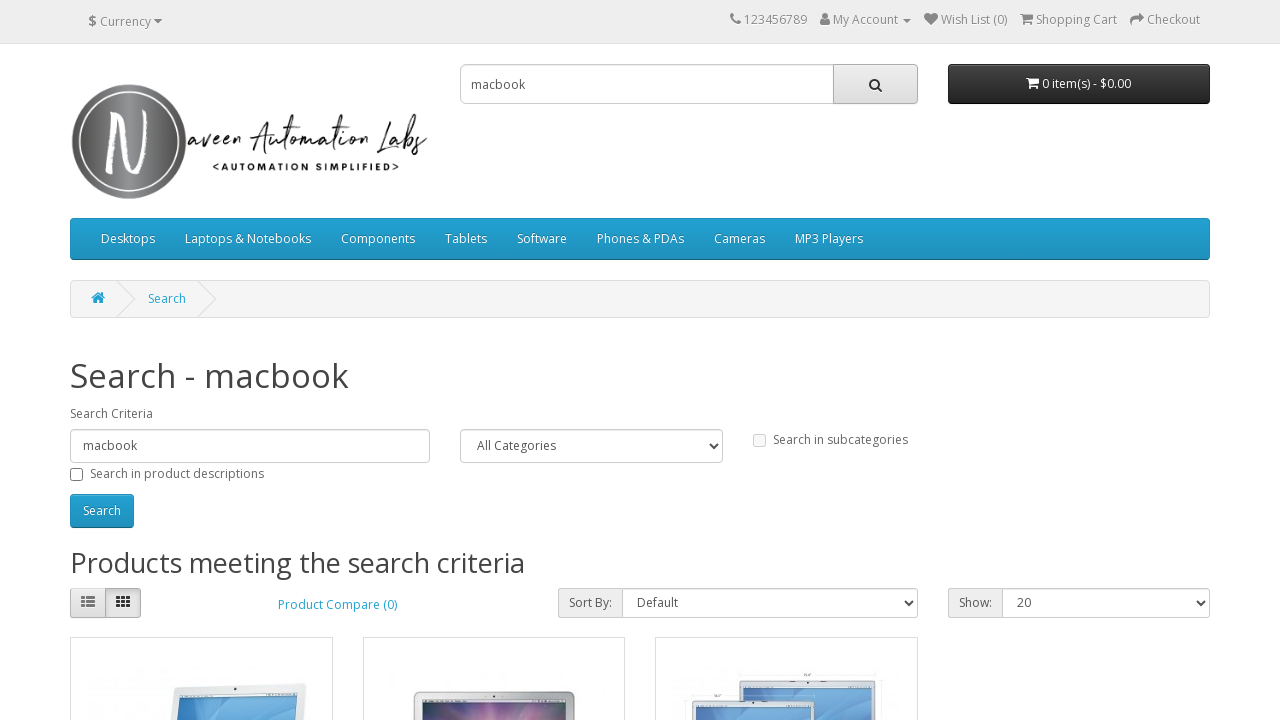

Search results page loaded
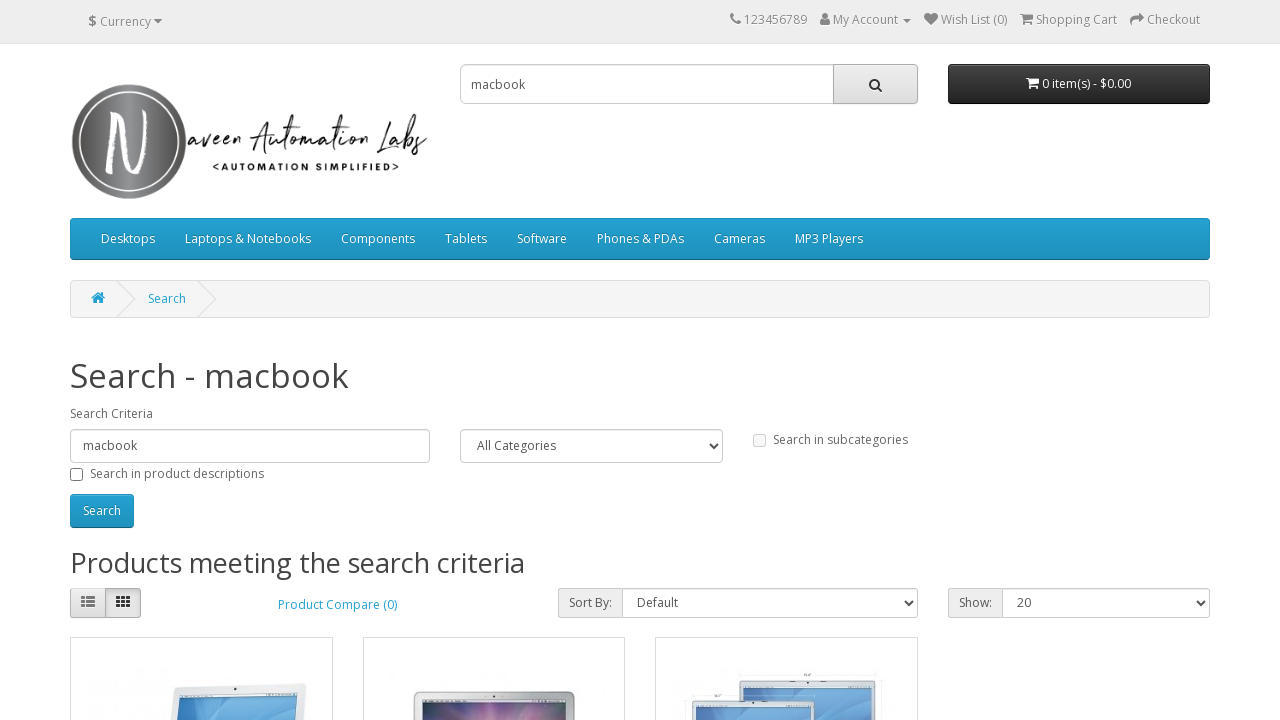

Retrieved search results header text: 'Search - macbook'
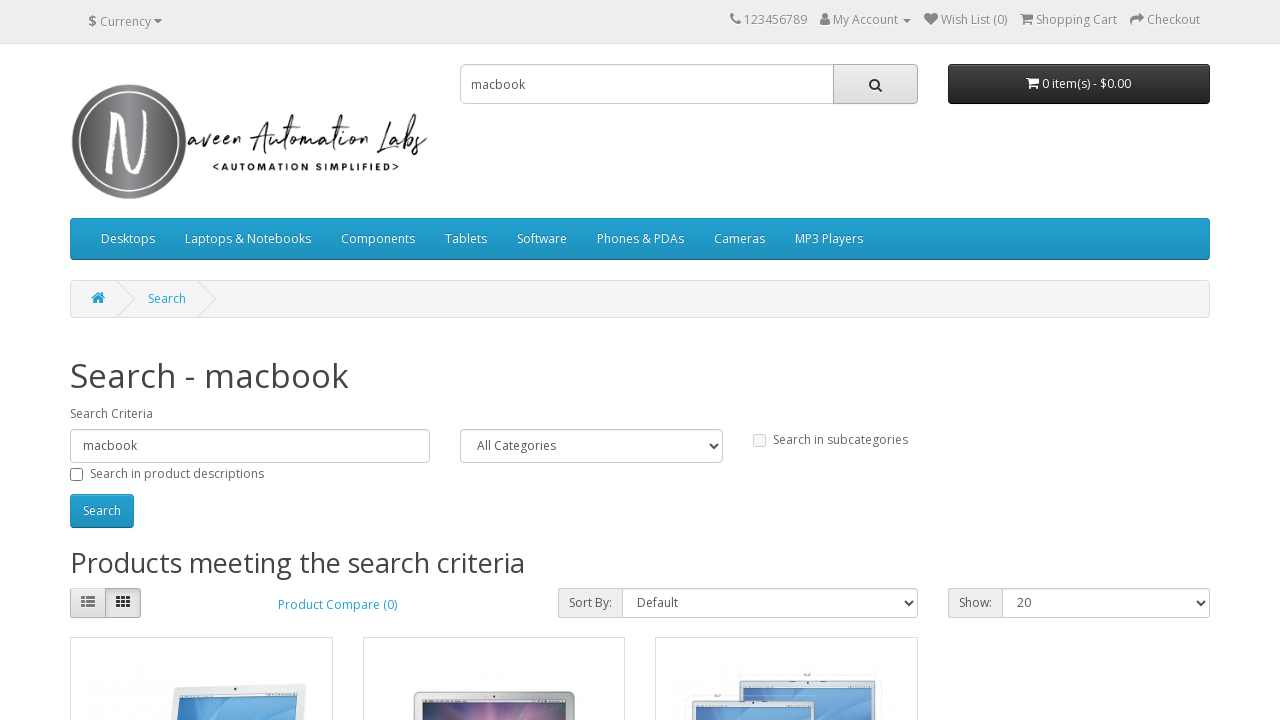

Verified header contains search term 'macbook'
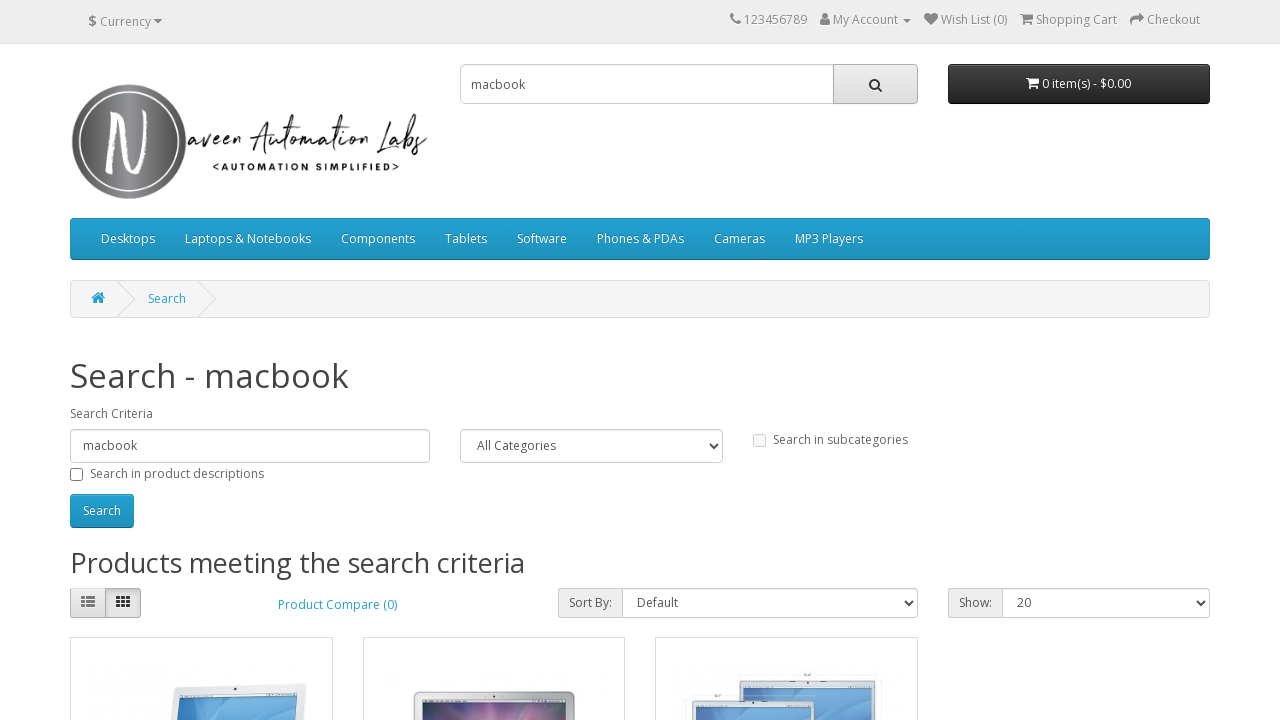

Counted search results: 3 products found
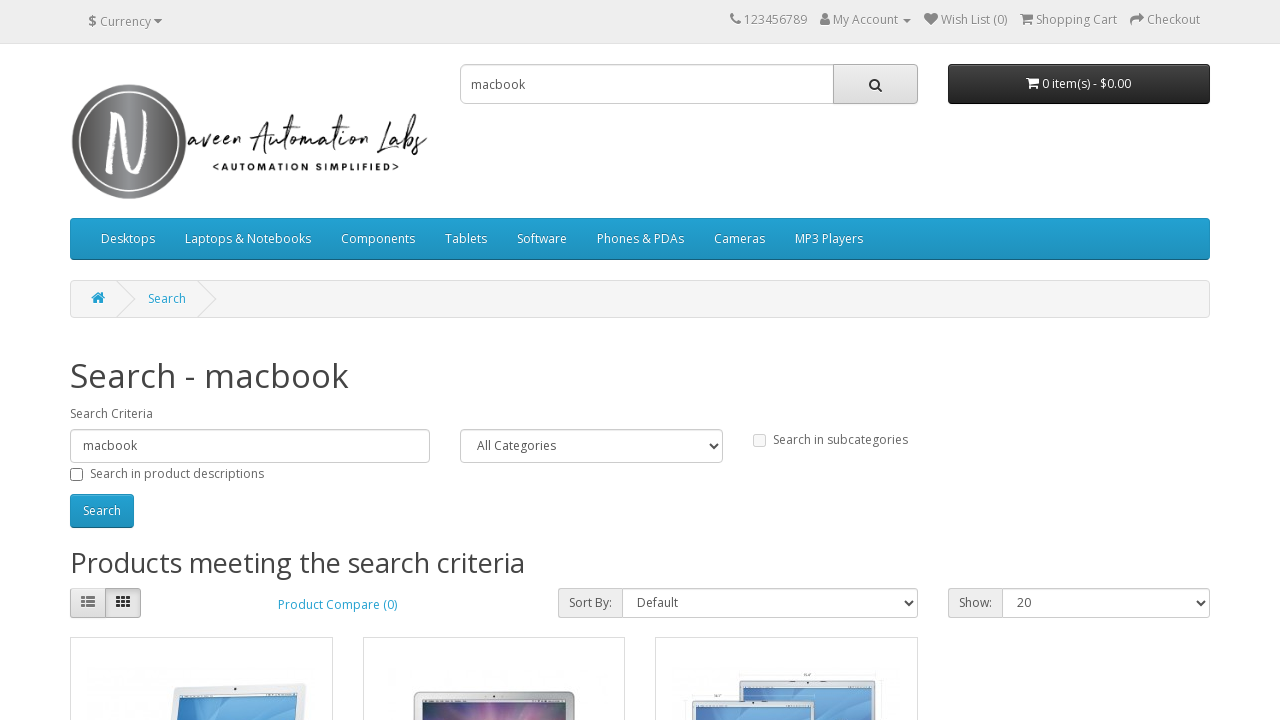

Verified search returned expected 3 results for 'macbook'
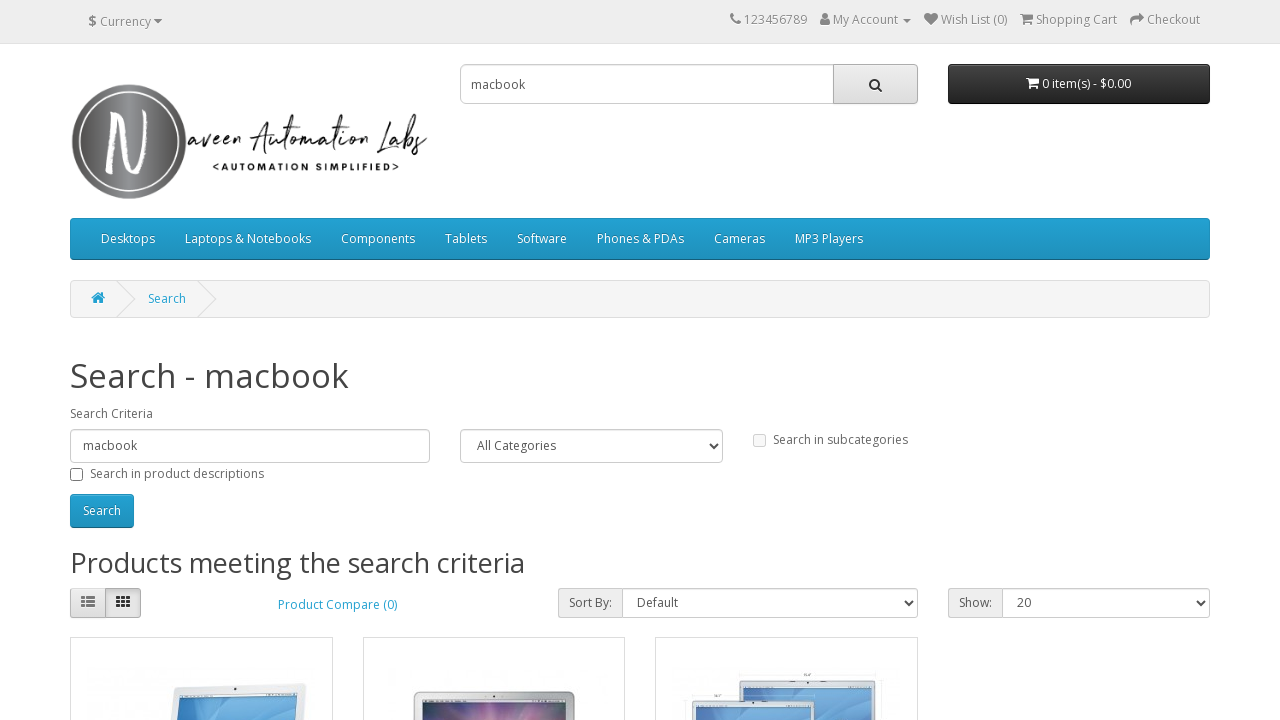

Cleared search input field on //input[@name='search']
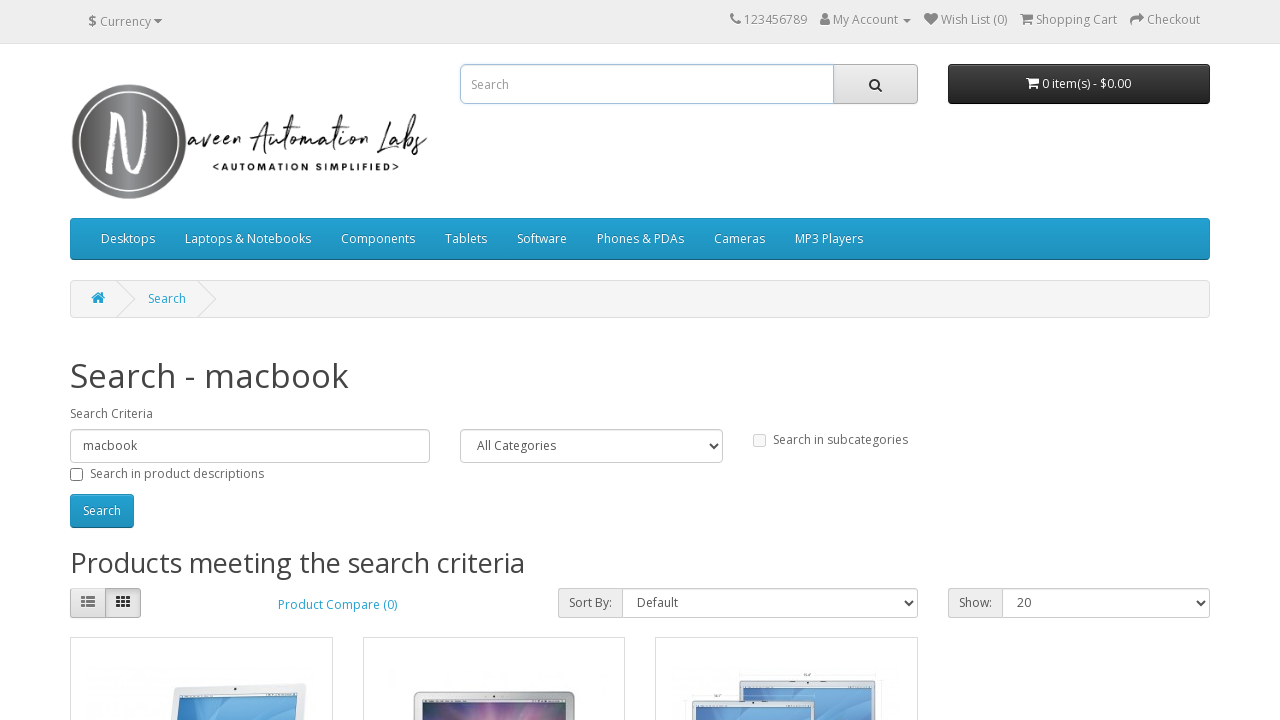

Filled search field with 'imac' on //input[@name='search']
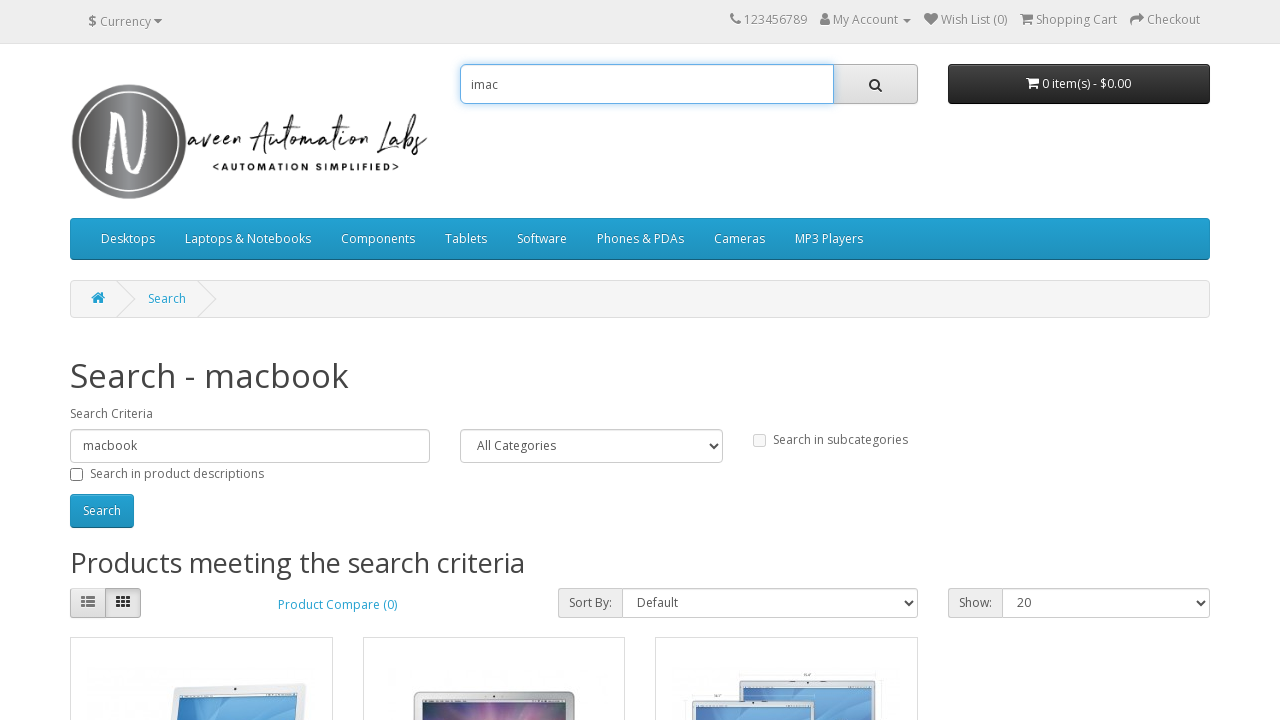

Clicked search button at (875, 84) on button.btn.btn-default
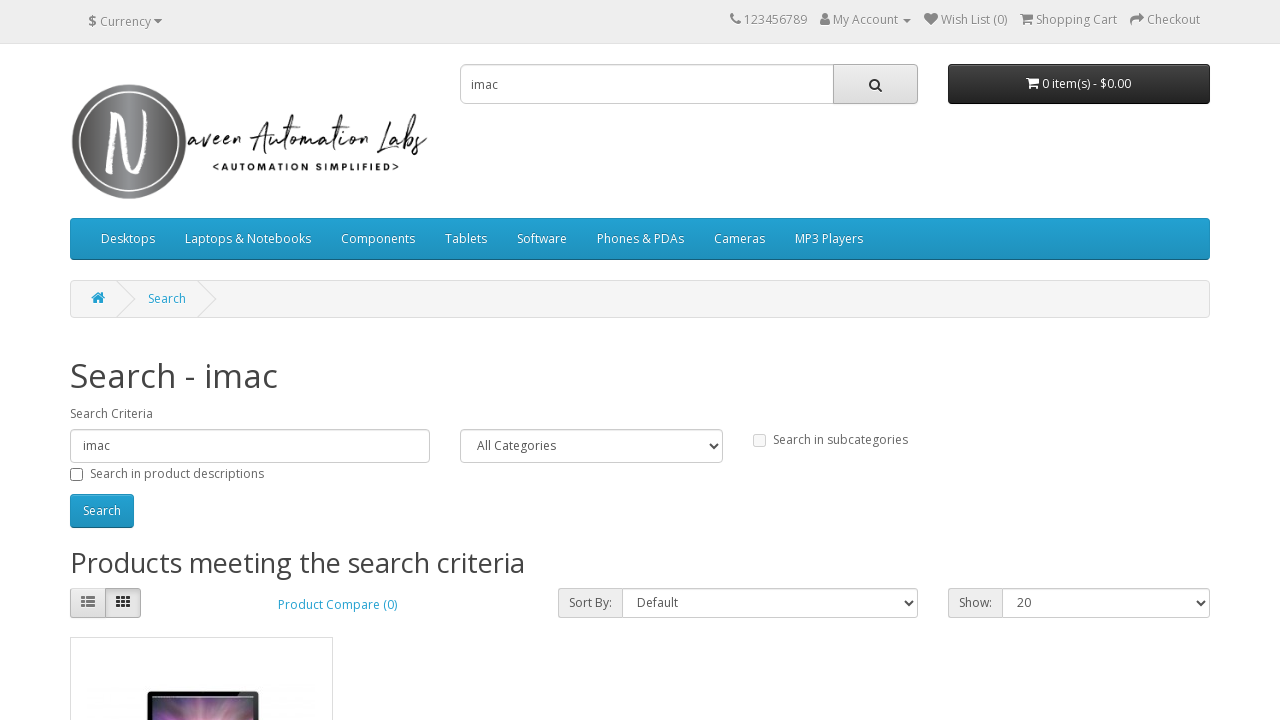

Search results page loaded
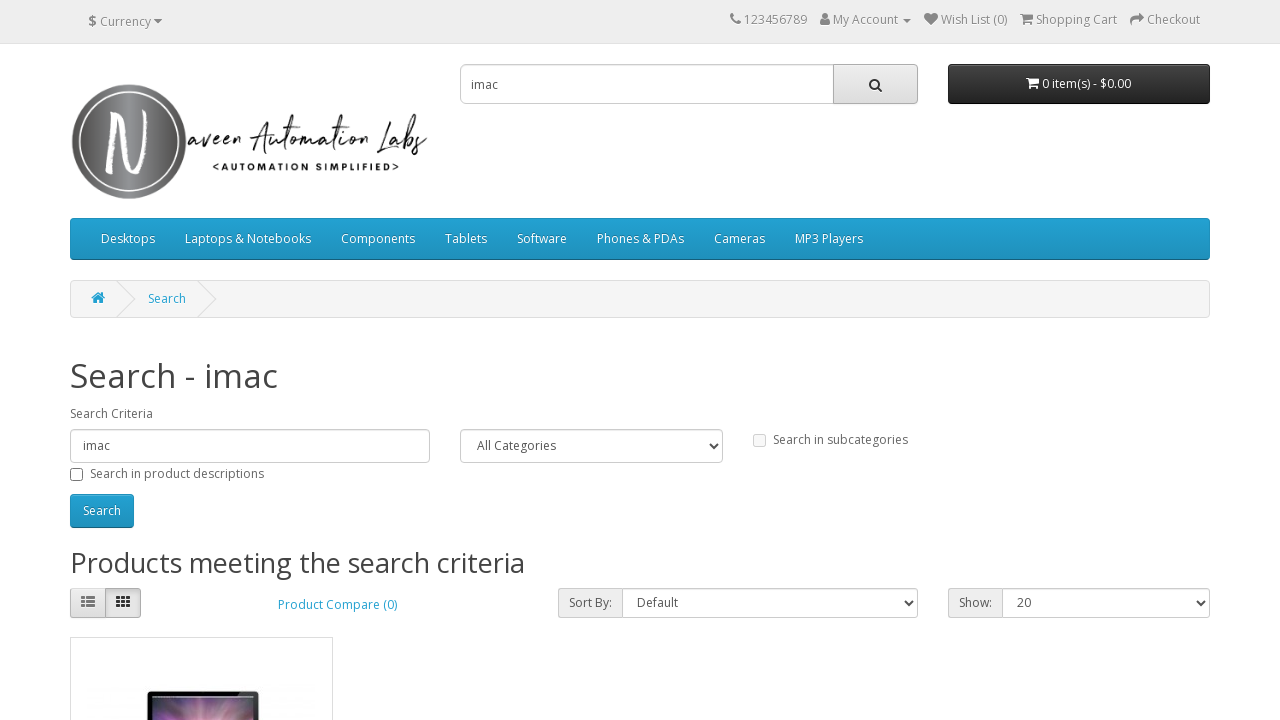

Retrieved search results header text: 'Search - imac'
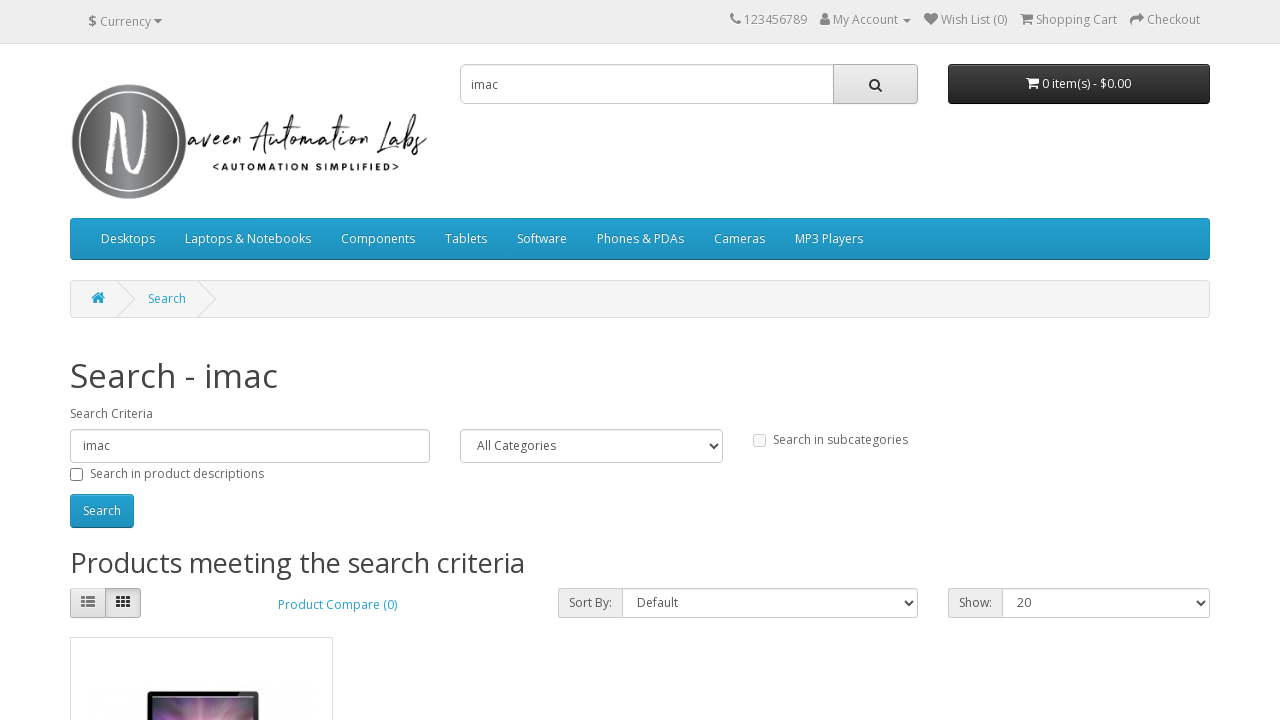

Verified header contains search term 'imac'
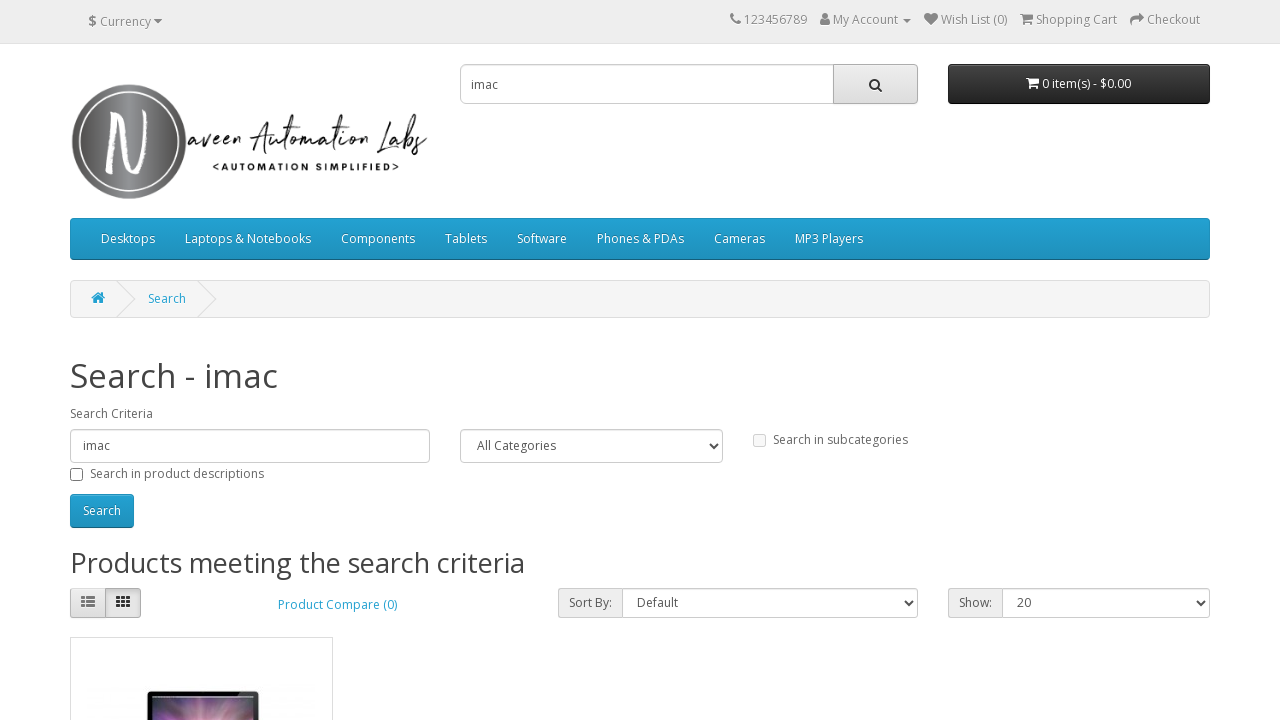

Counted search results: 1 products found
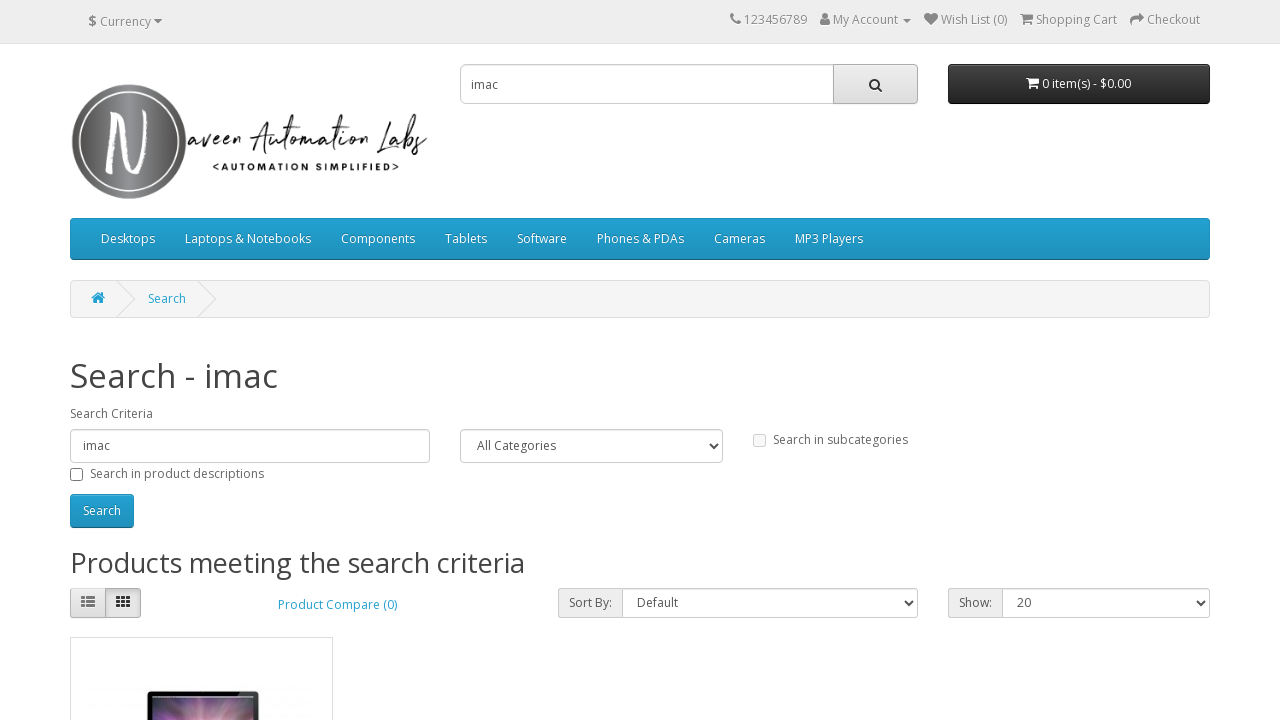

Verified search returned expected 1 results for 'imac'
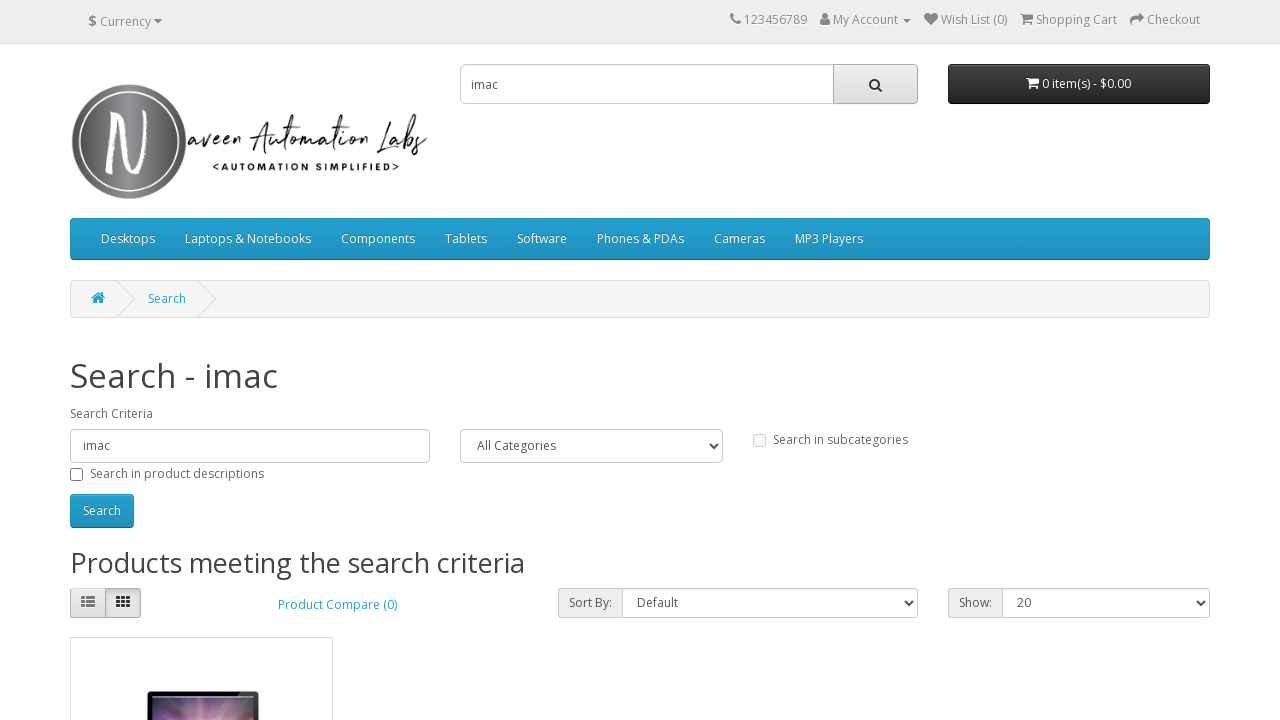

Cleared search input field on //input[@name='search']
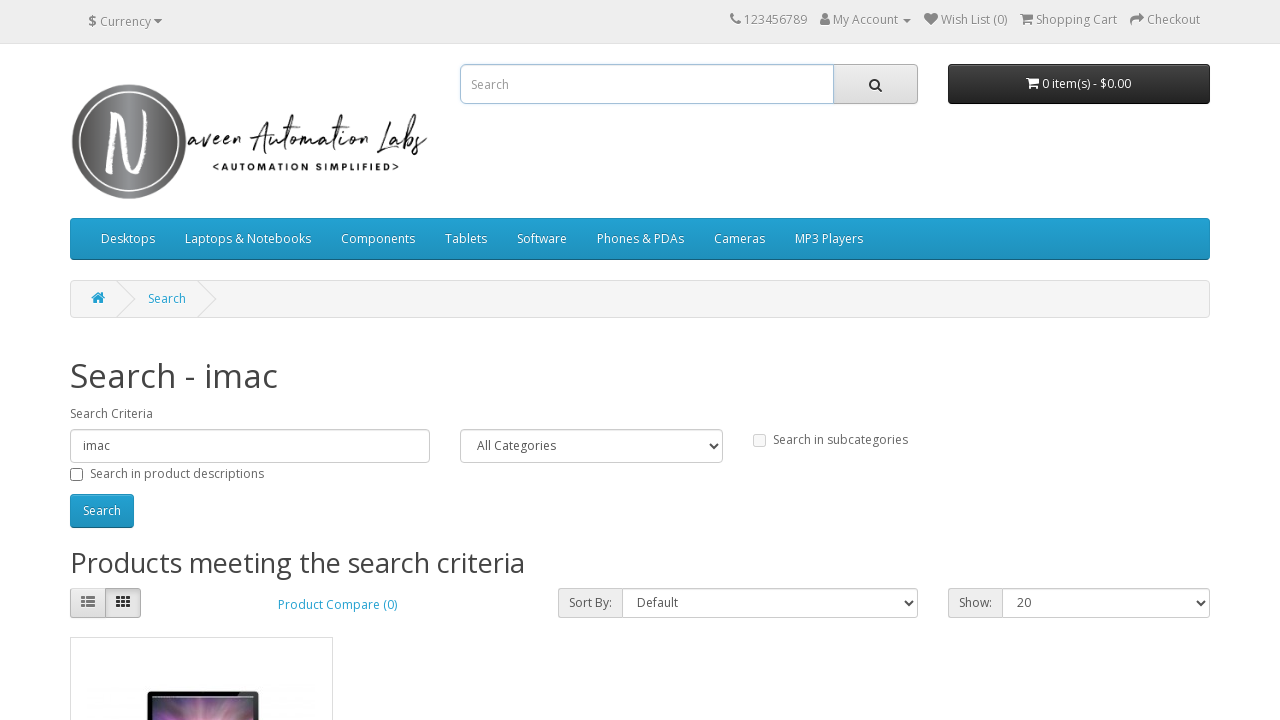

Filled search field with 'samsung' on //input[@name='search']
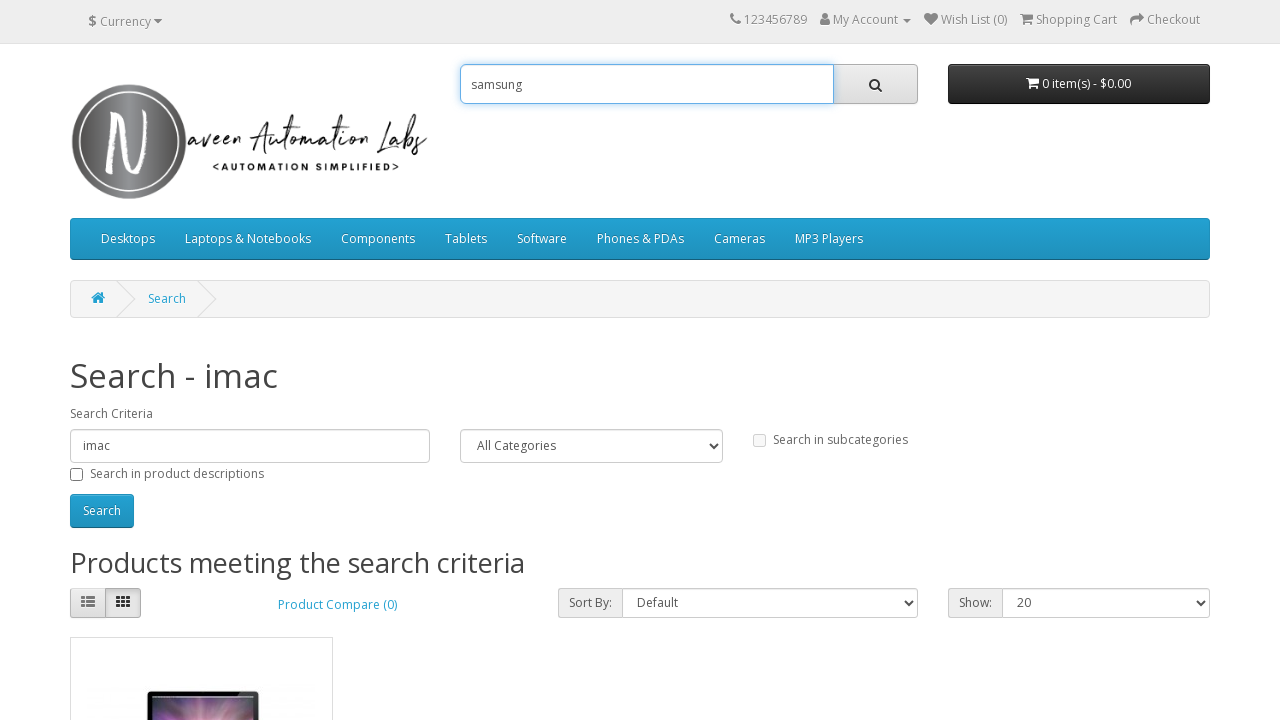

Clicked search button at (875, 84) on button.btn.btn-default
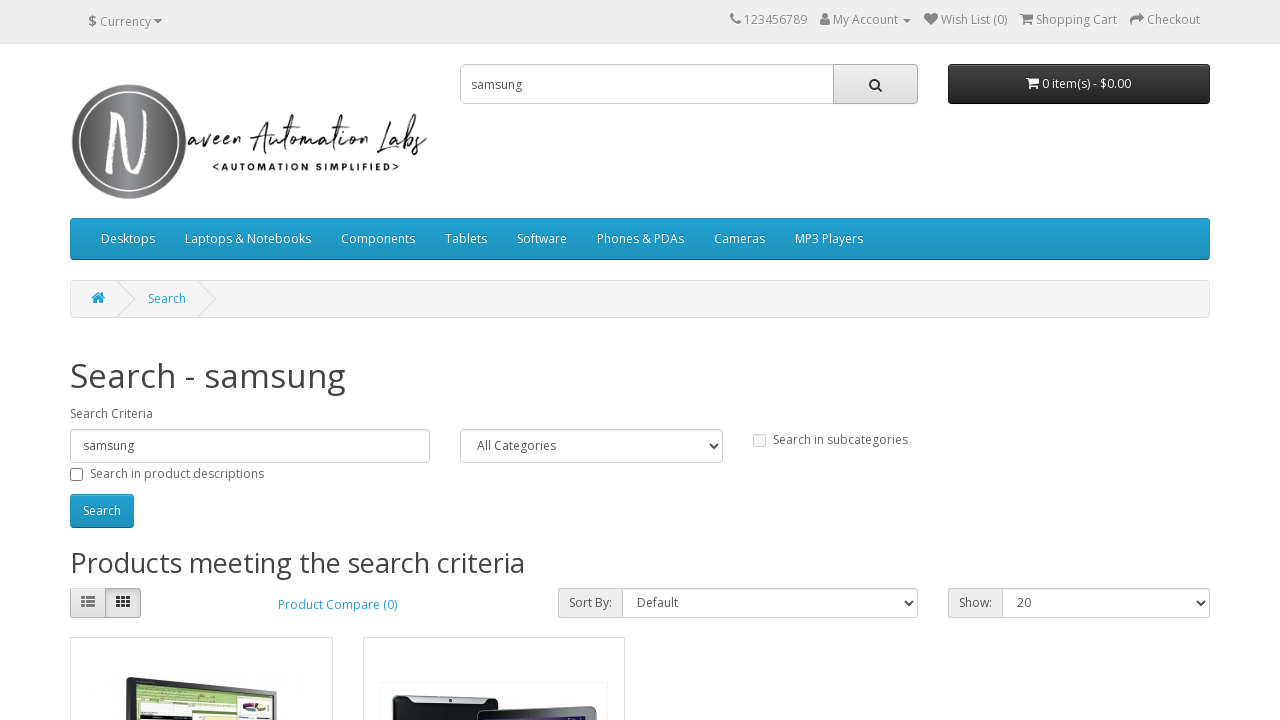

Search results page loaded
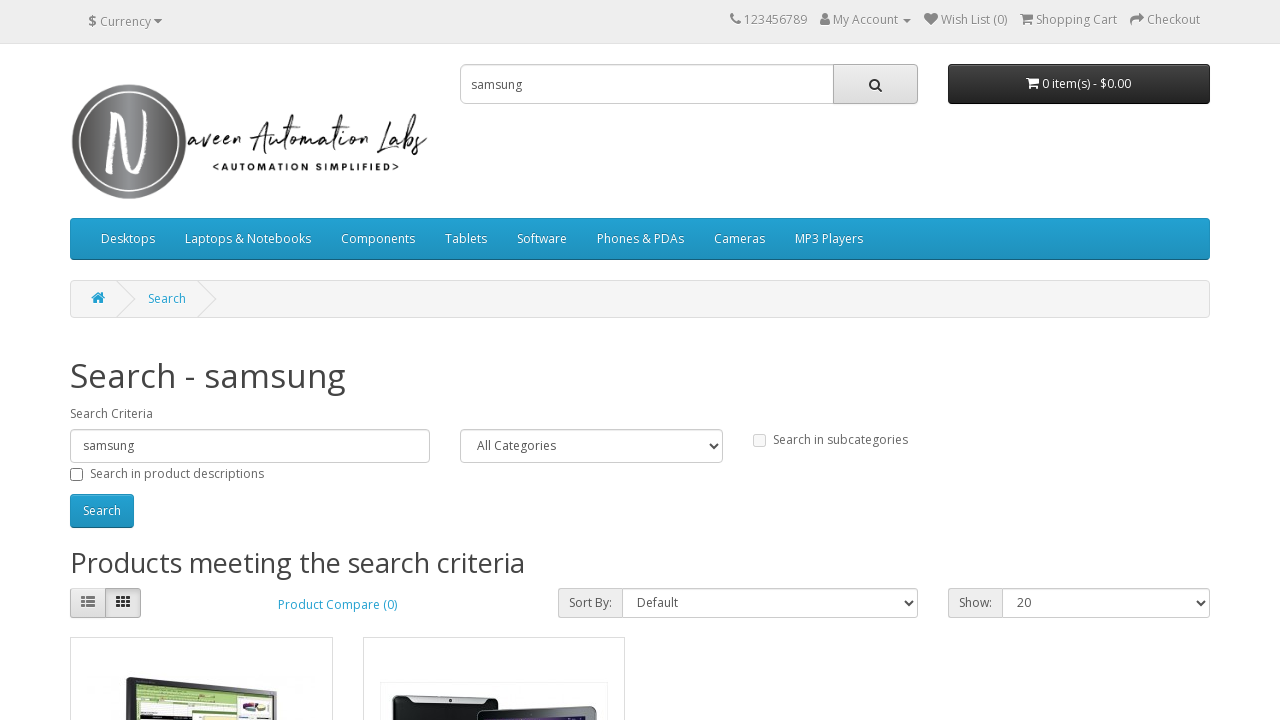

Retrieved search results header text: 'Search - samsung'
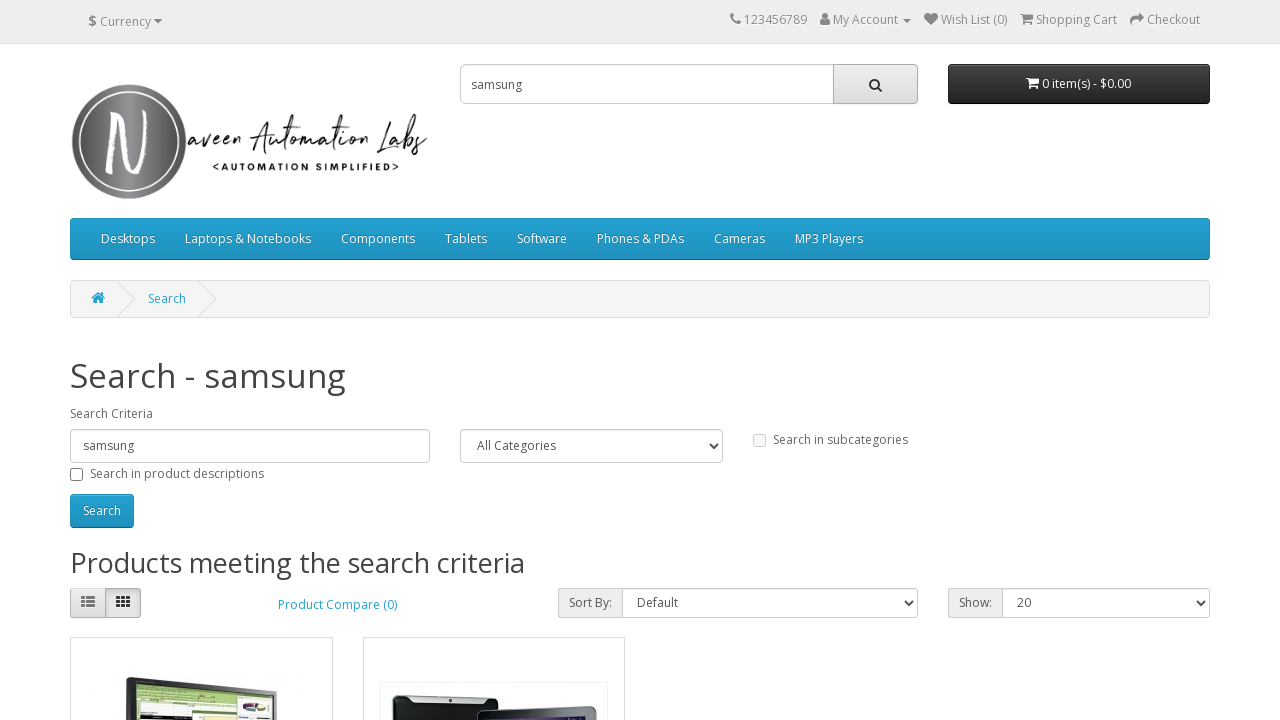

Verified header contains search term 'samsung'
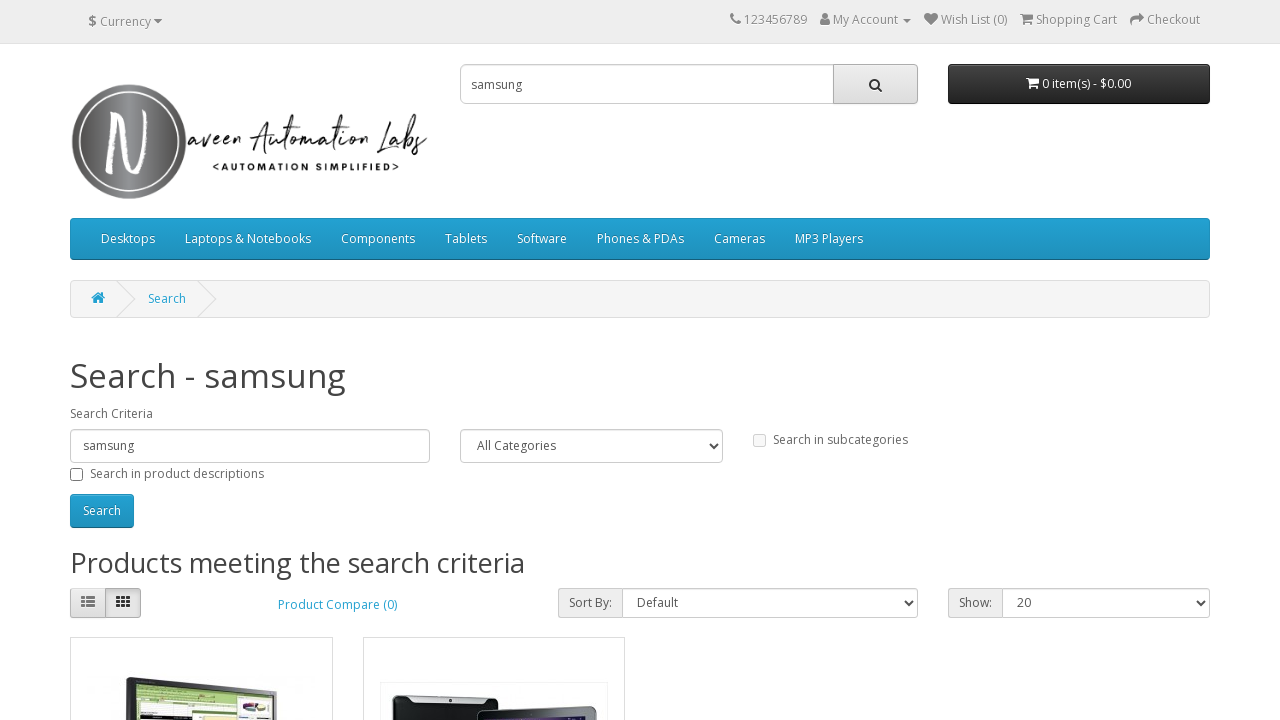

Counted search results: 2 products found
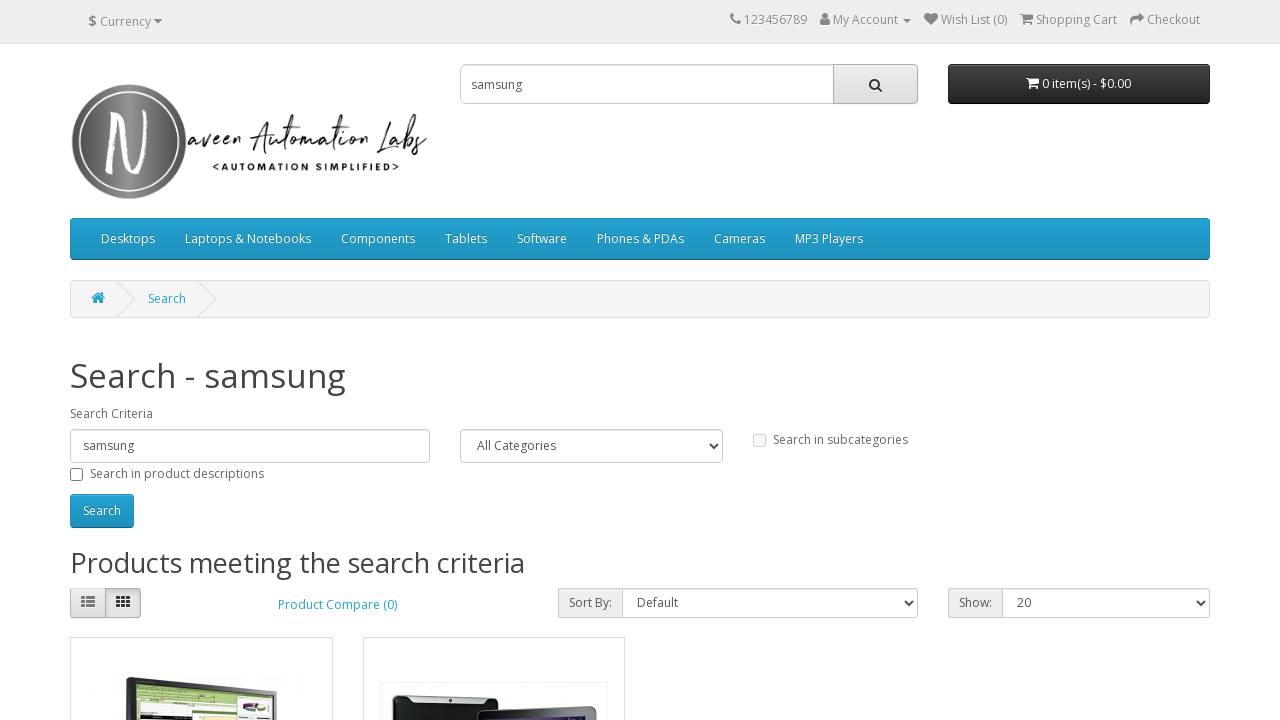

Verified search returned expected 2 results for 'samsung'
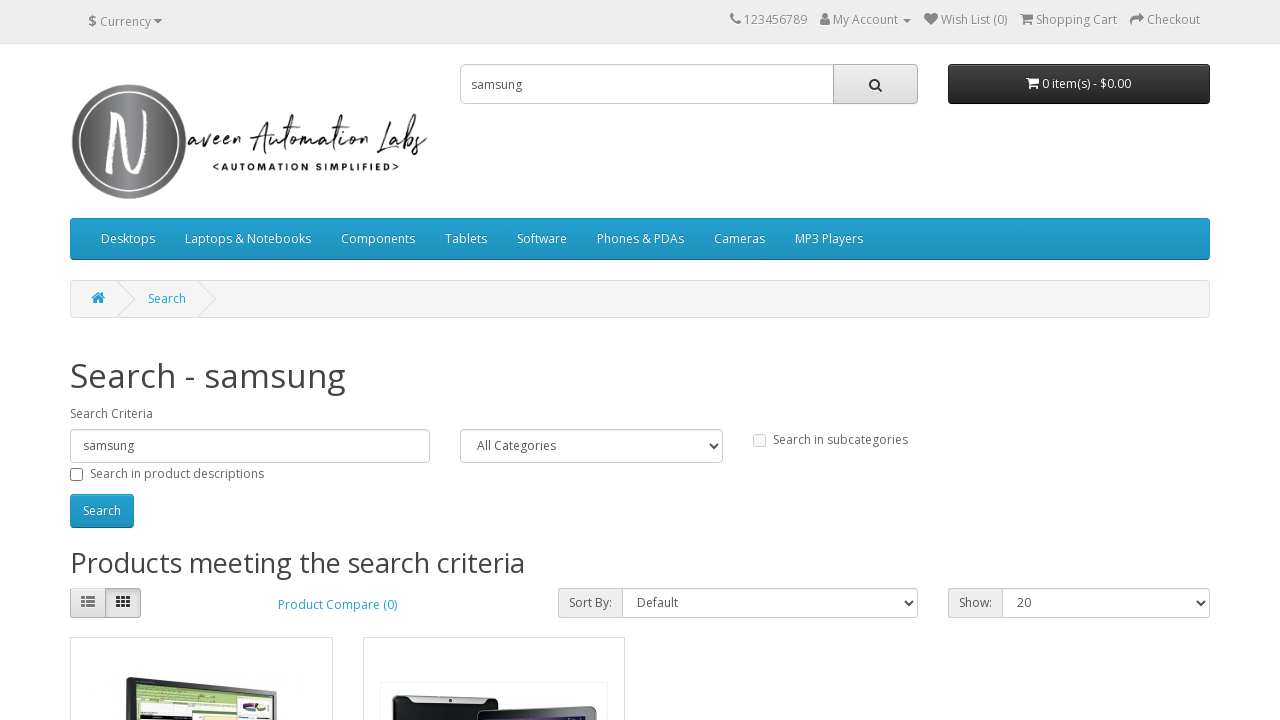

Cleared search input field on //input[@name='search']
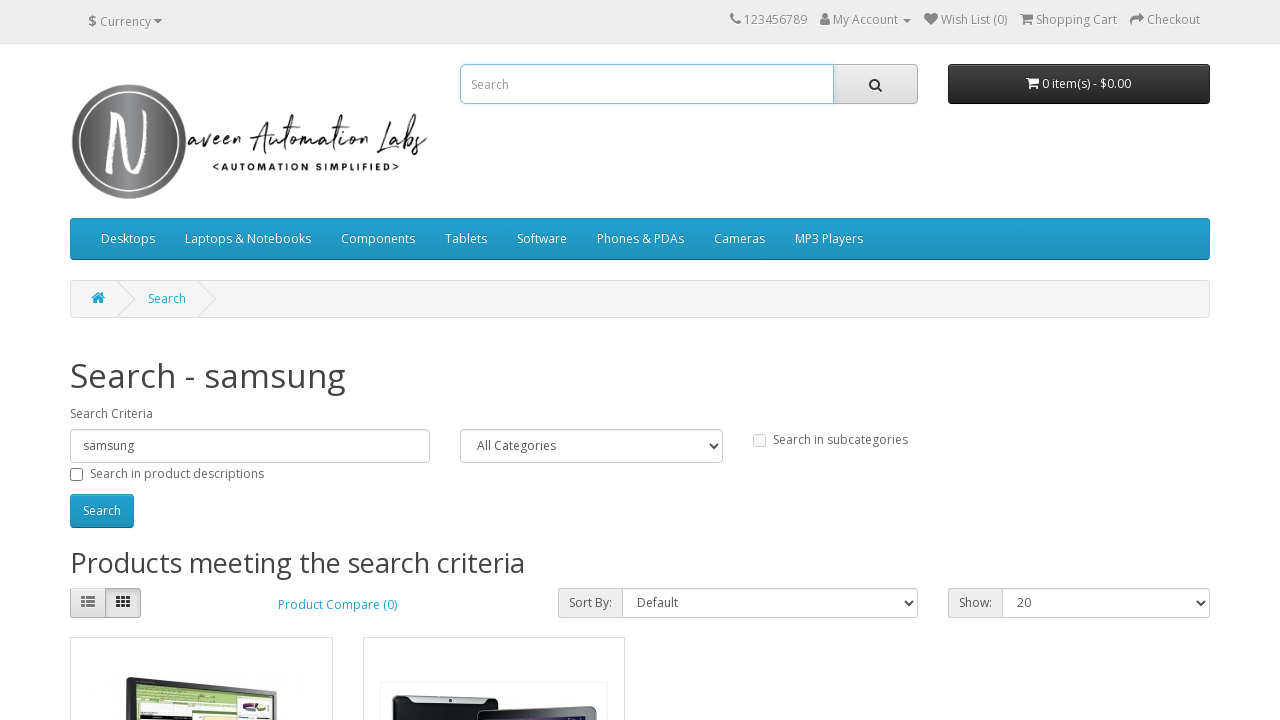

Filled search field with 'canon' on //input[@name='search']
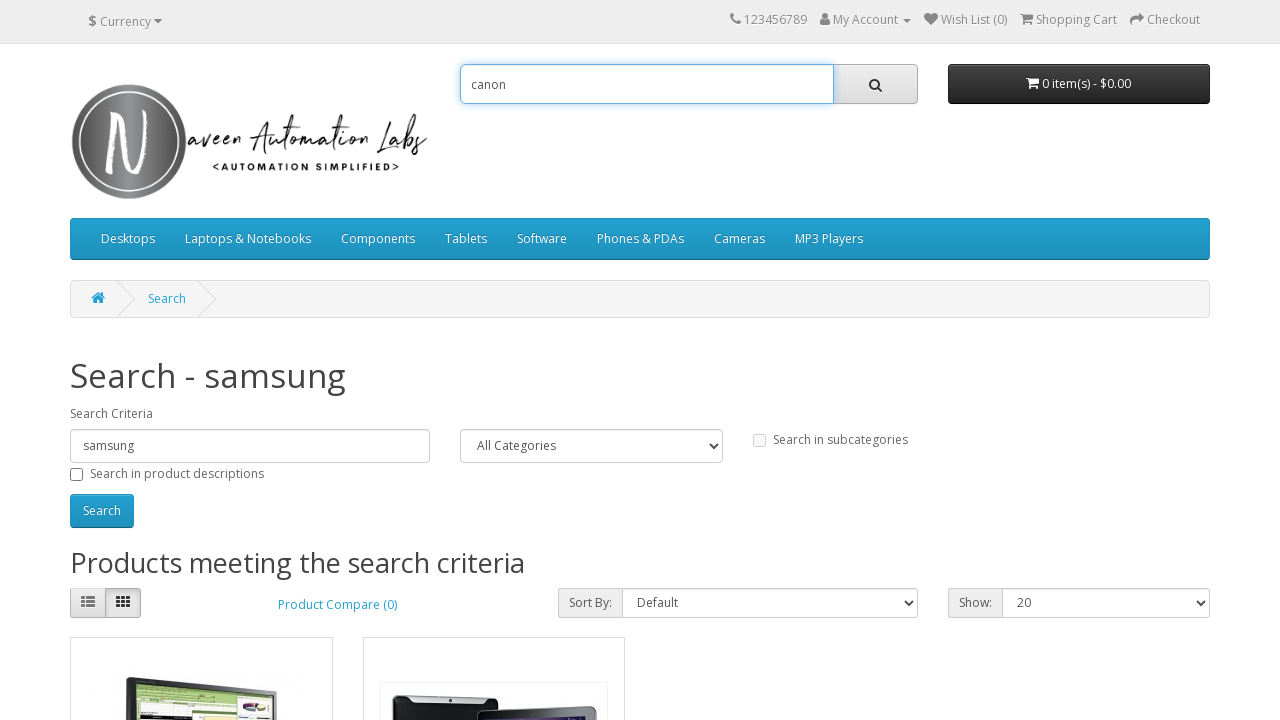

Clicked search button at (875, 84) on button.btn.btn-default
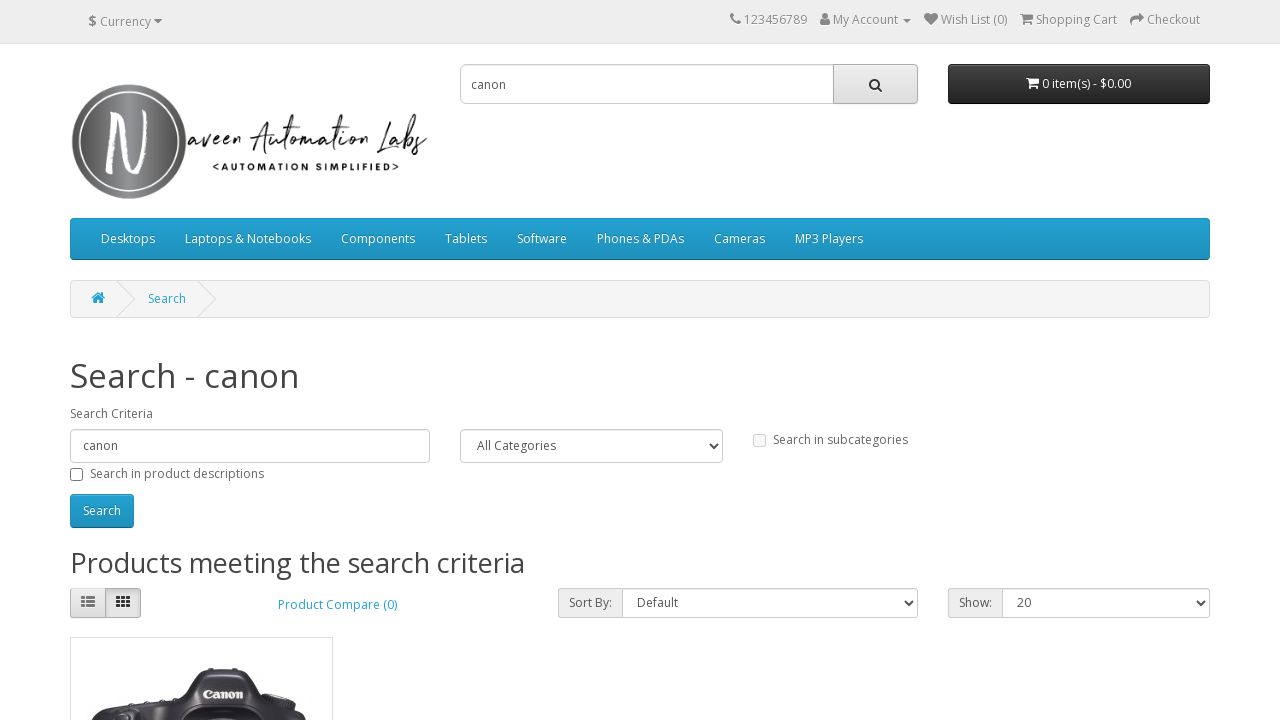

Search results page loaded
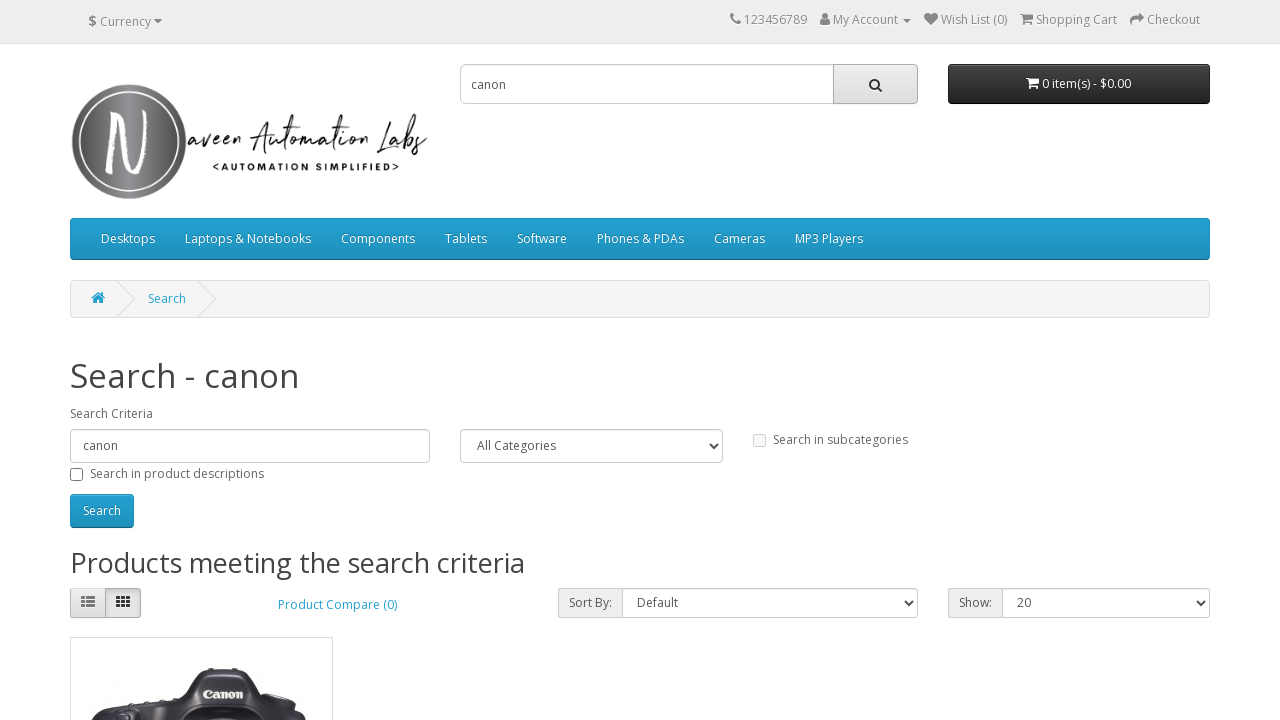

Retrieved search results header text: 'Search - canon'
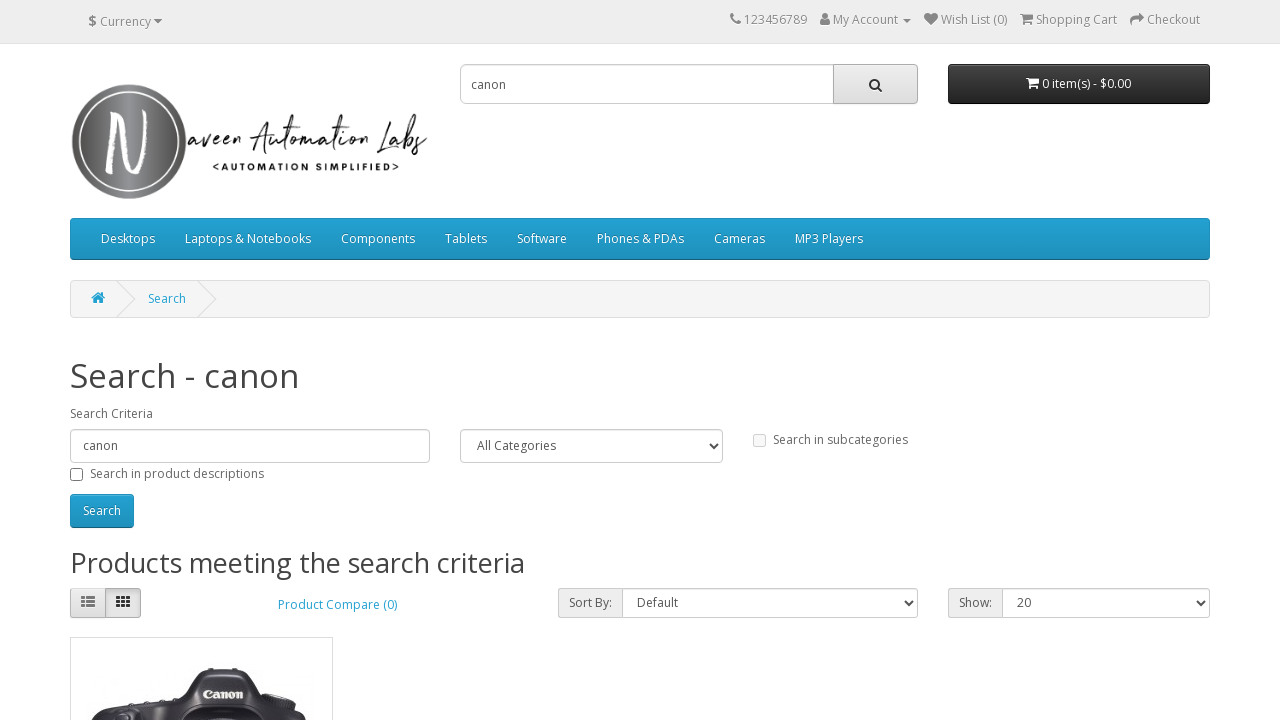

Verified header contains search term 'canon'
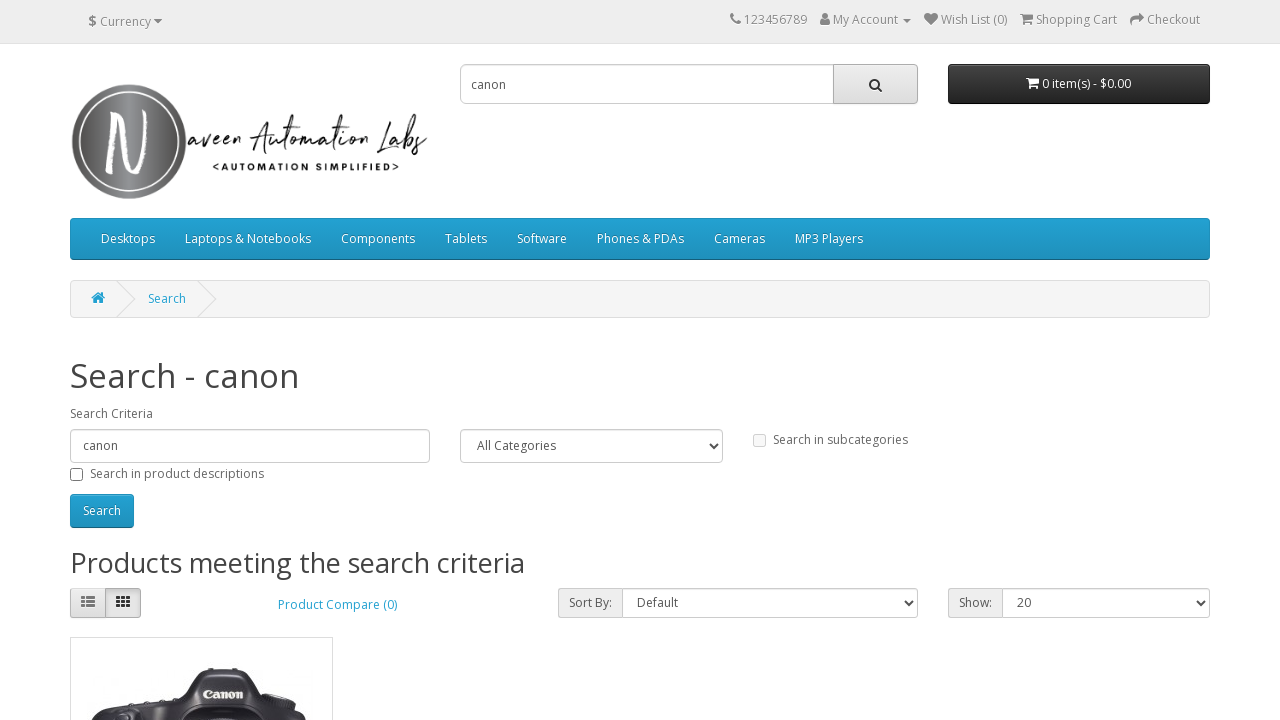

Counted search results: 1 products found
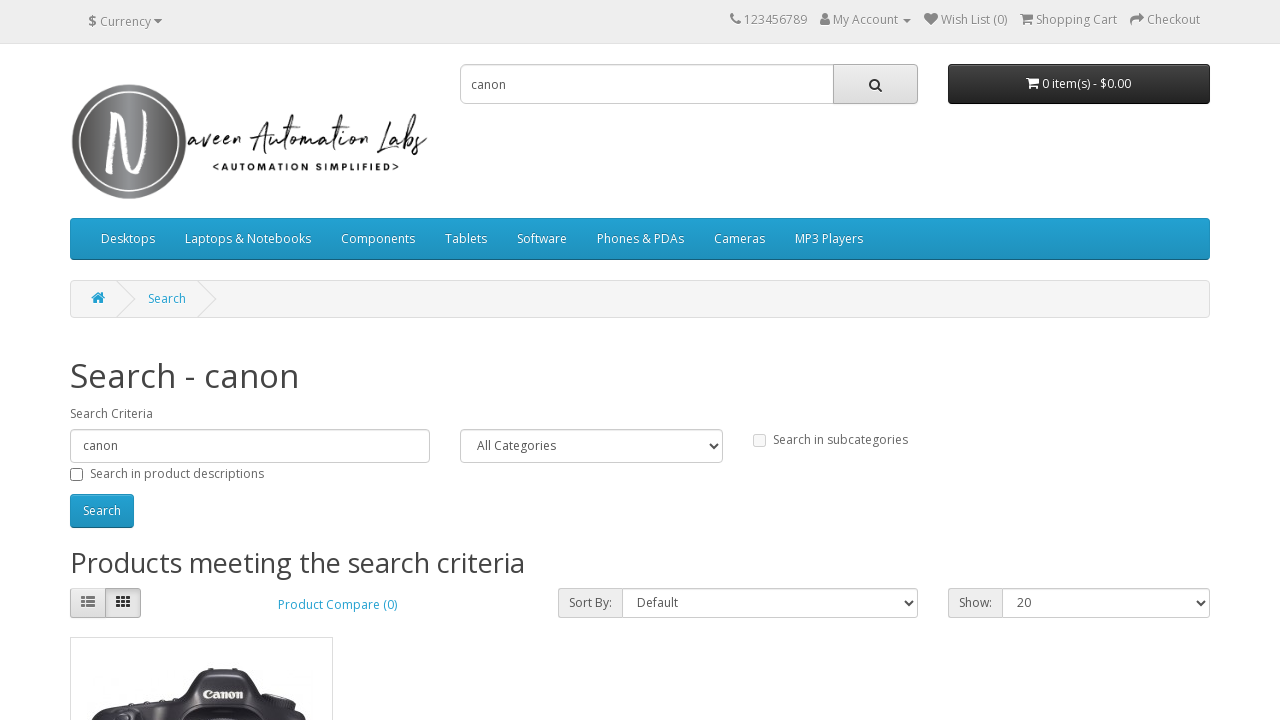

Verified search returned expected 1 results for 'canon'
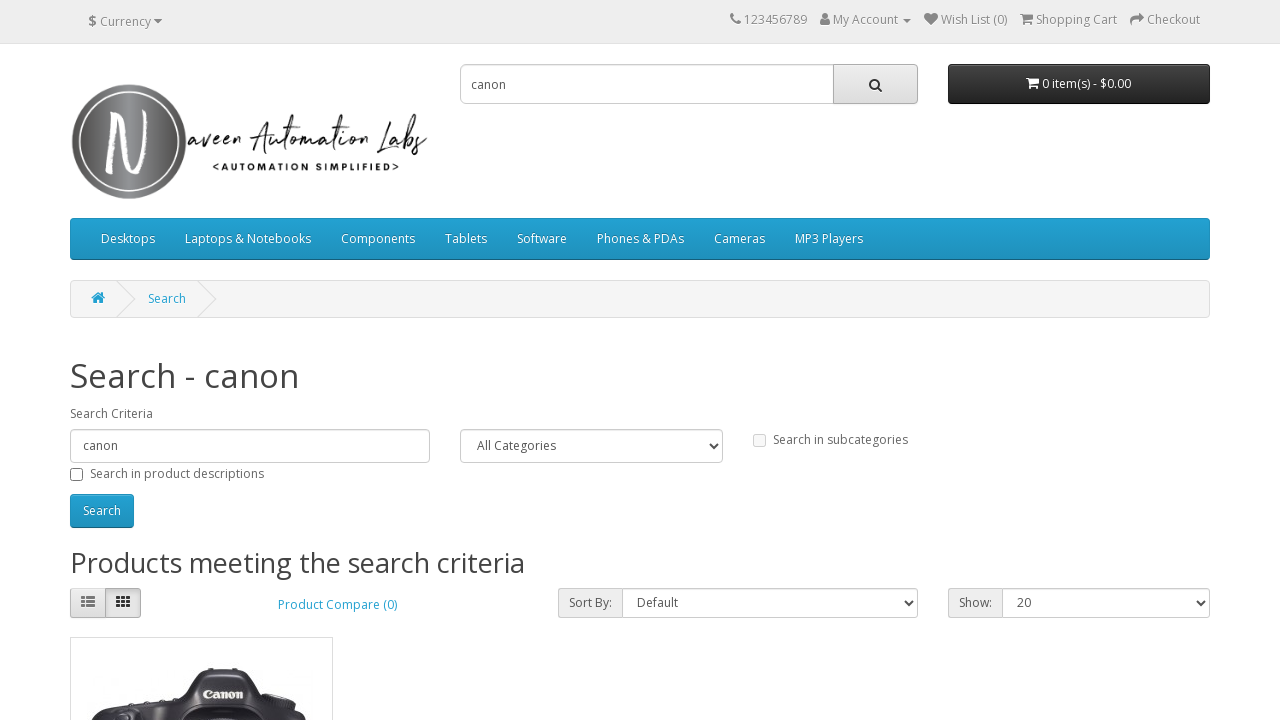

Cleared search input field on //input[@name='search']
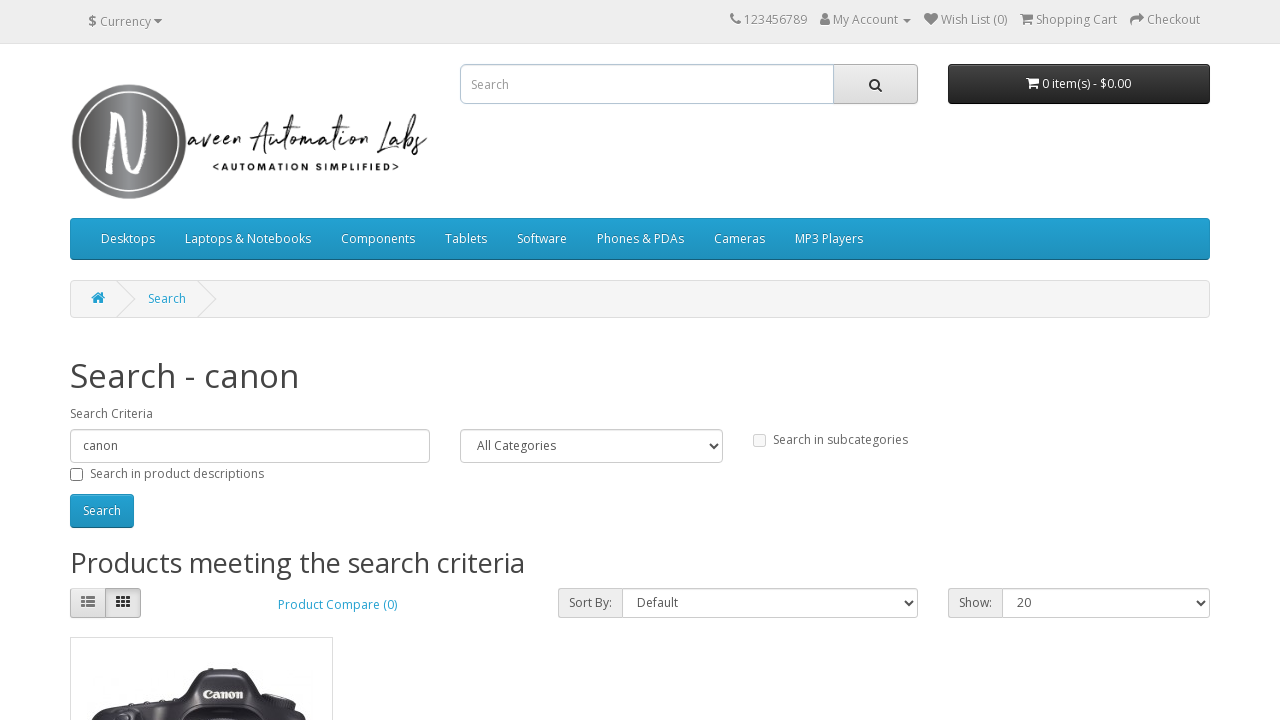

Filled search field with 'abcd' on //input[@name='search']
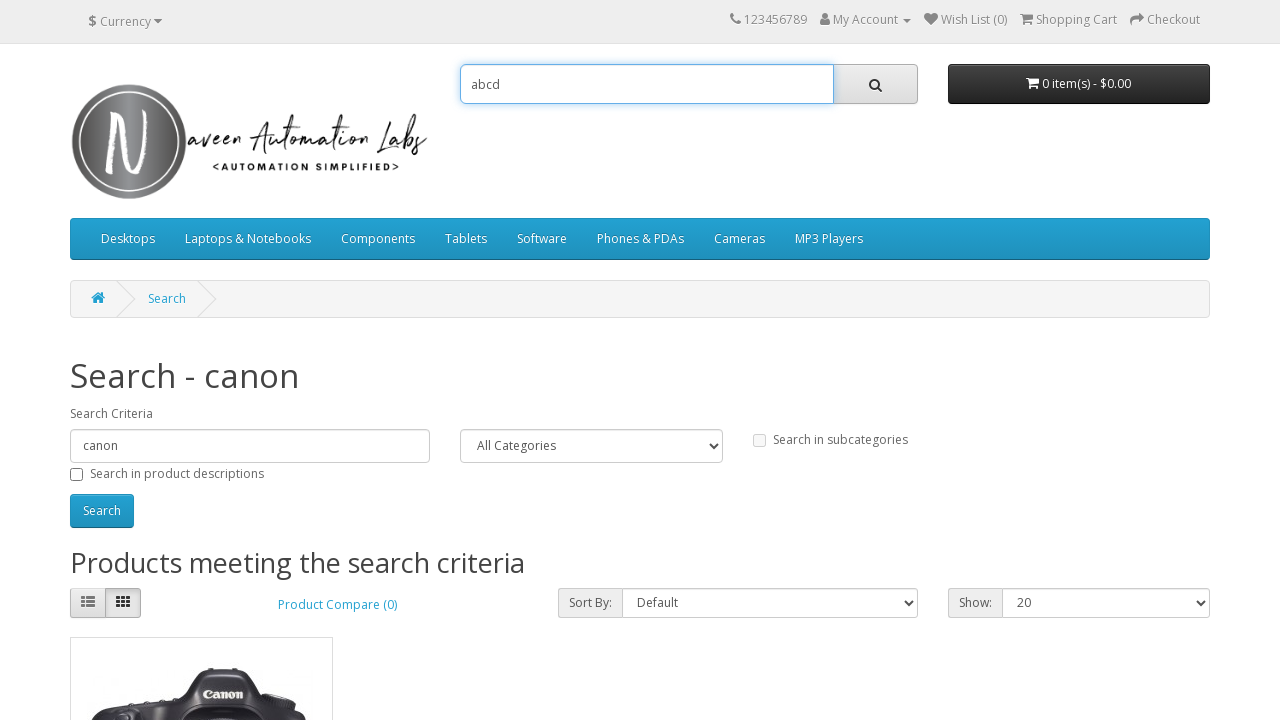

Clicked search button at (875, 84) on button.btn.btn-default
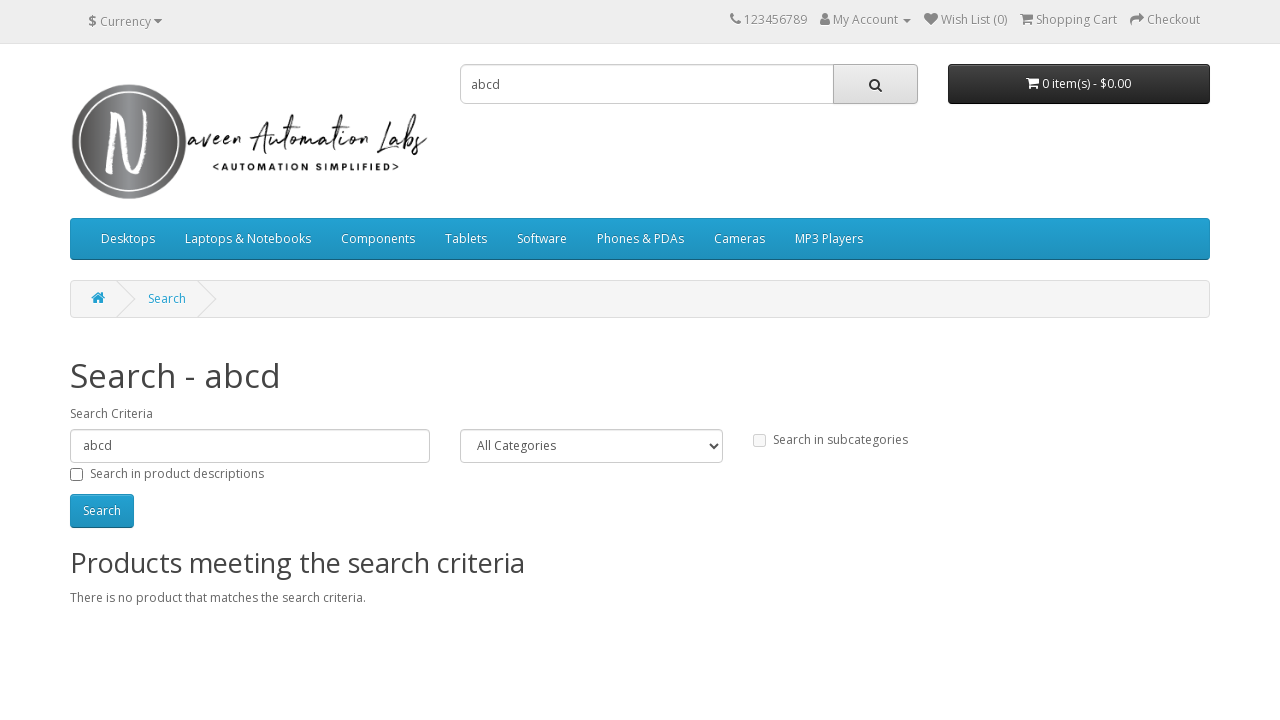

Search results page loaded
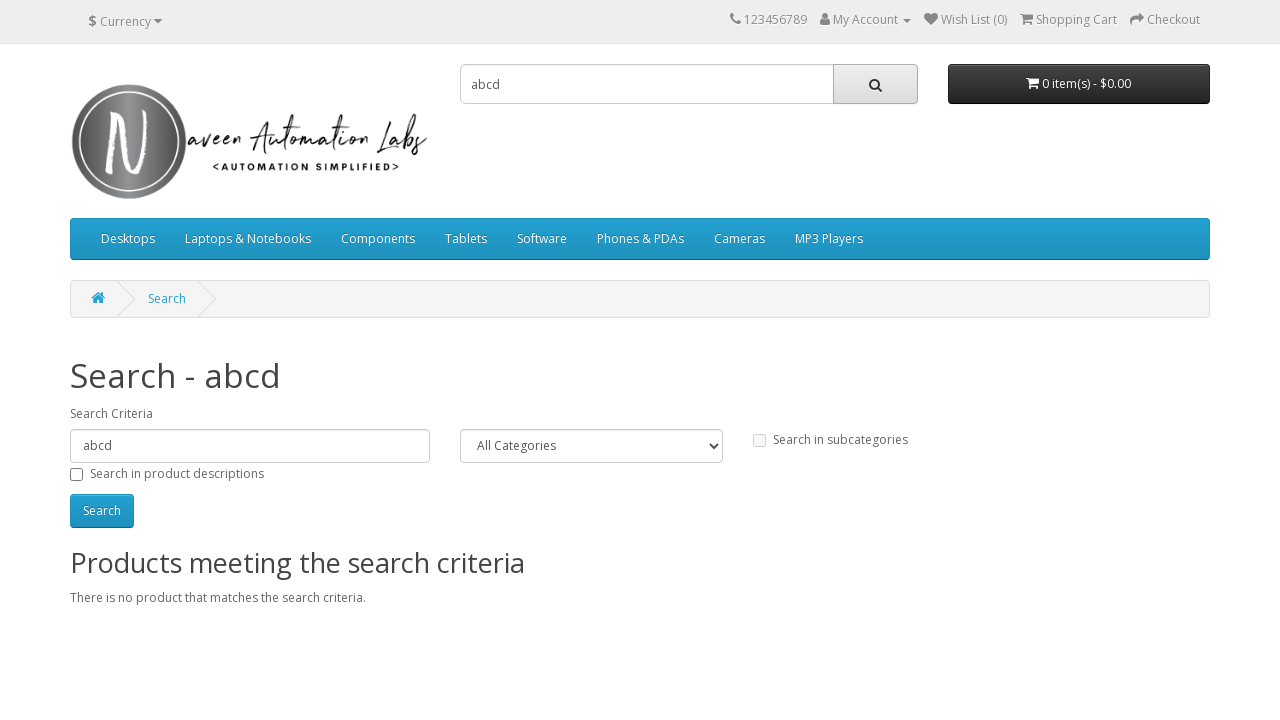

Retrieved search results header text: 'Search - abcd'
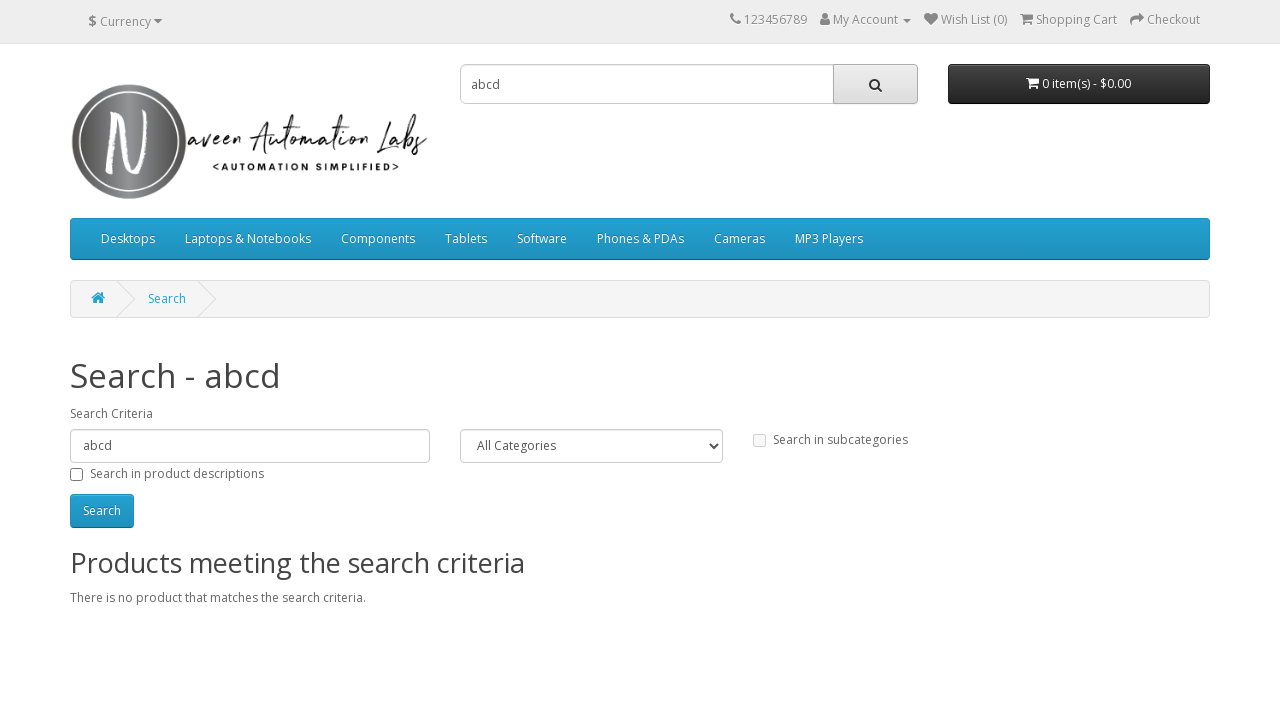

Verified header contains search term 'abcd'
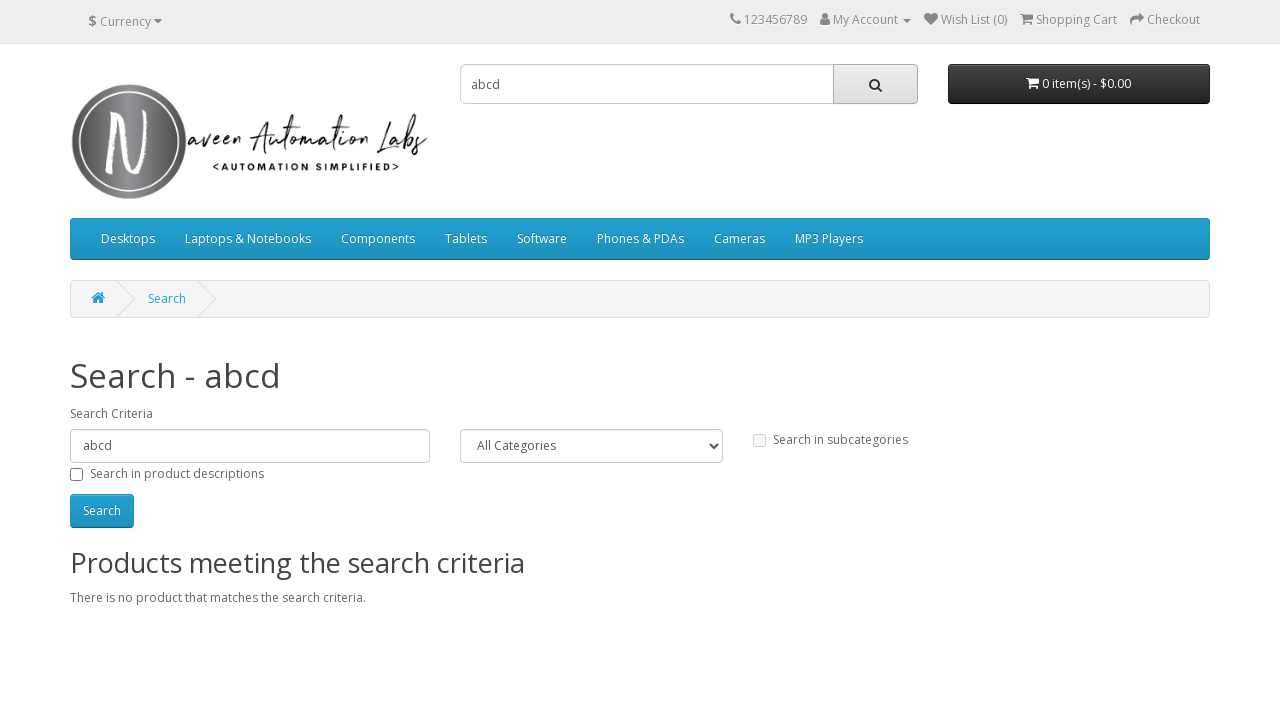

Counted search results: 0 products found
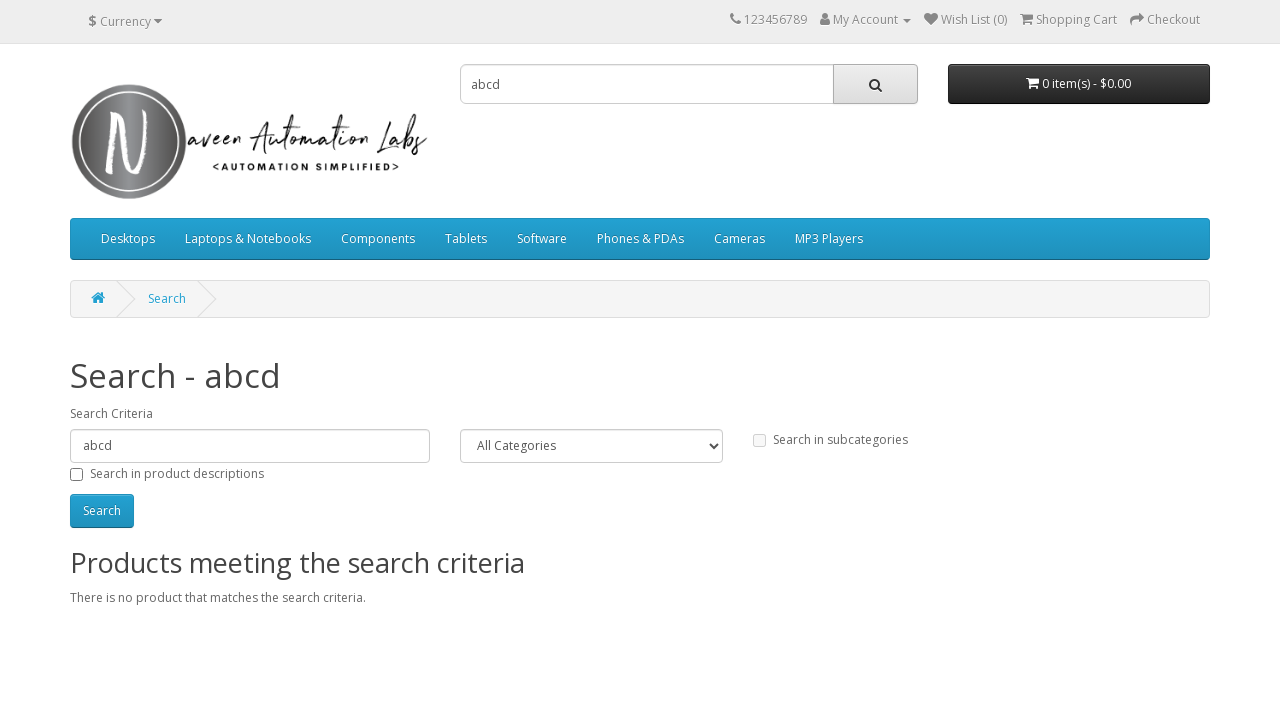

Verified search returned expected 0 results for 'abcd'
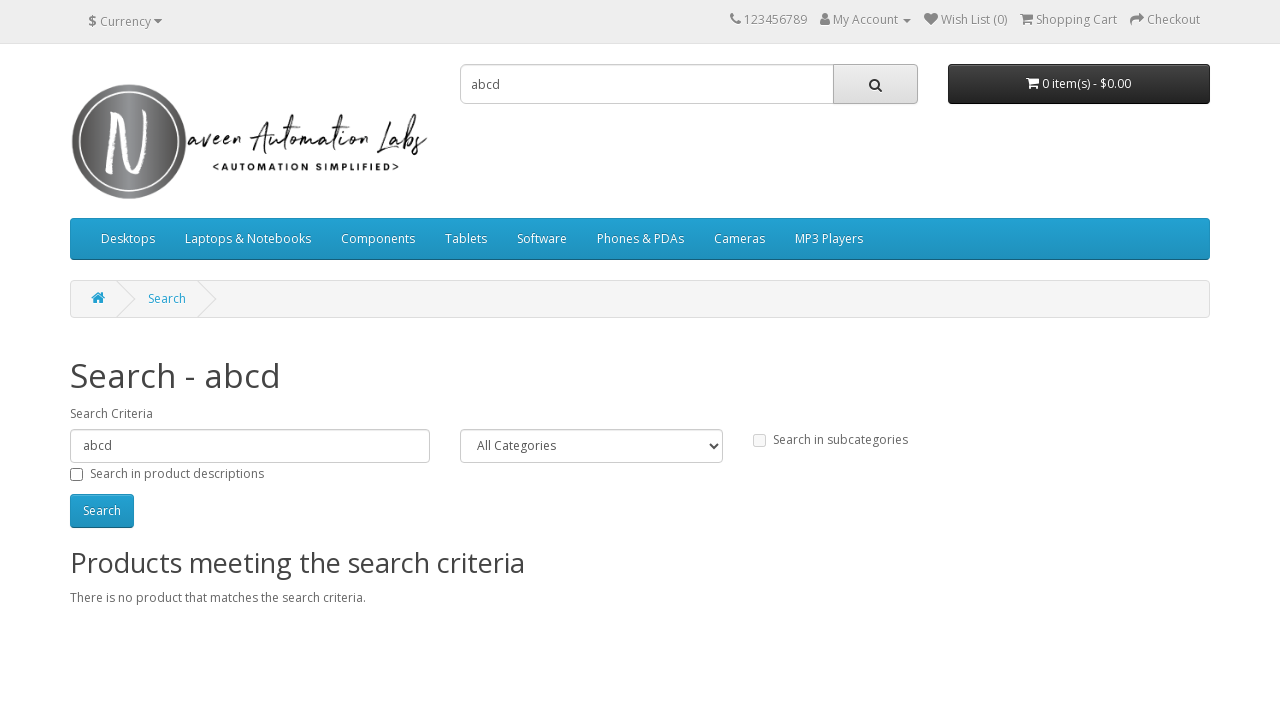

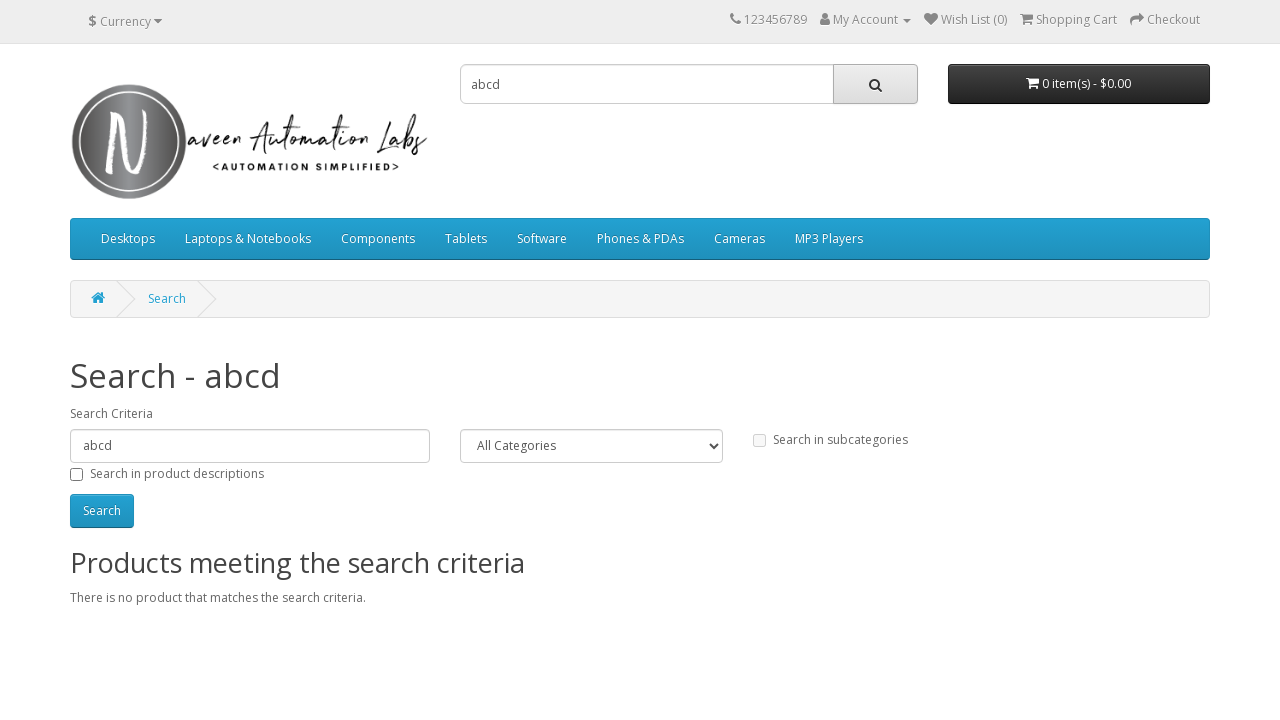